Tests accordion functionality on the scooter rental website by clicking each accordion button and verifying that the corresponding panel expands and becomes visible.

Starting URL: https://qa-scooter.praktikum-services.ru/

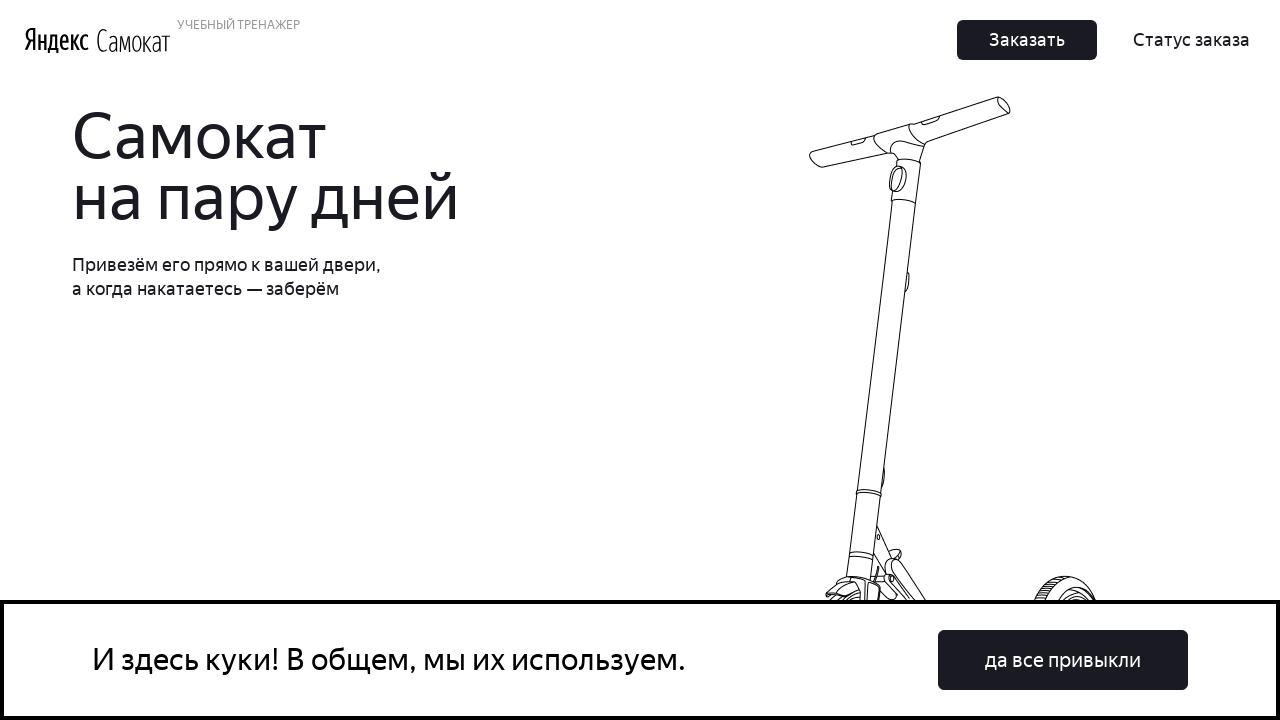

Waited for accordion buttons to be present on the page
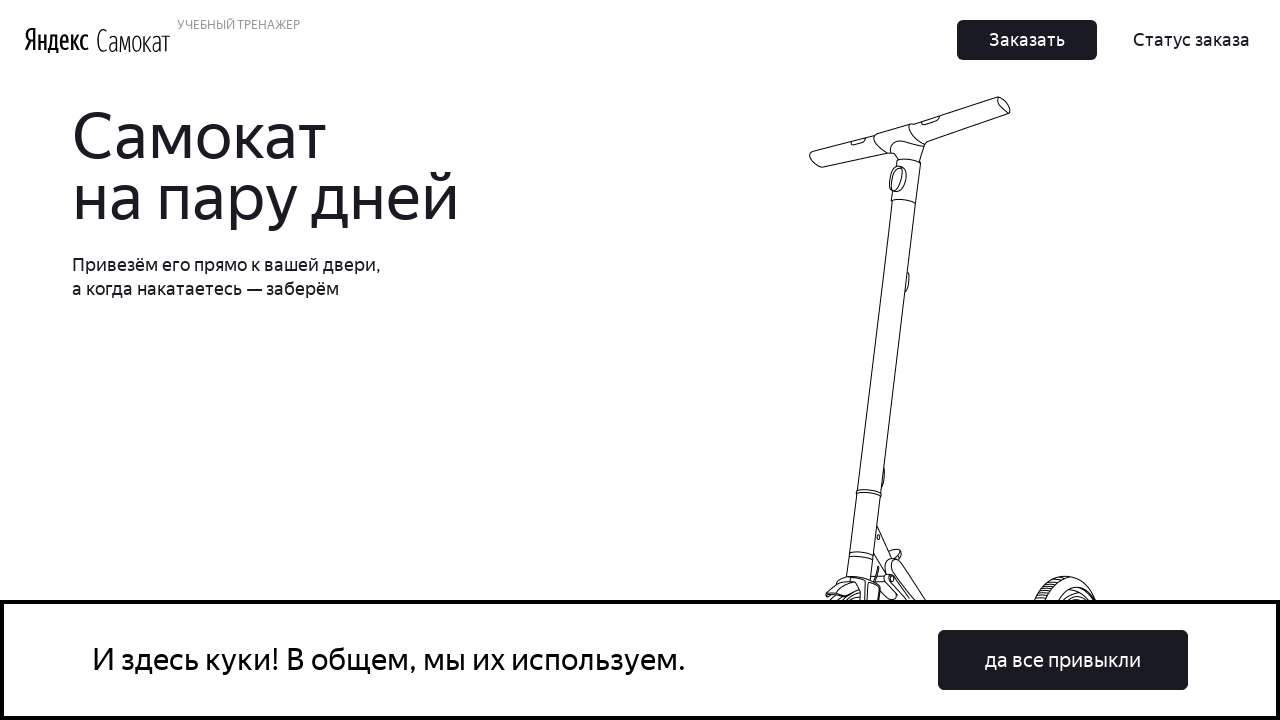

Located 8 accordion buttons on the page
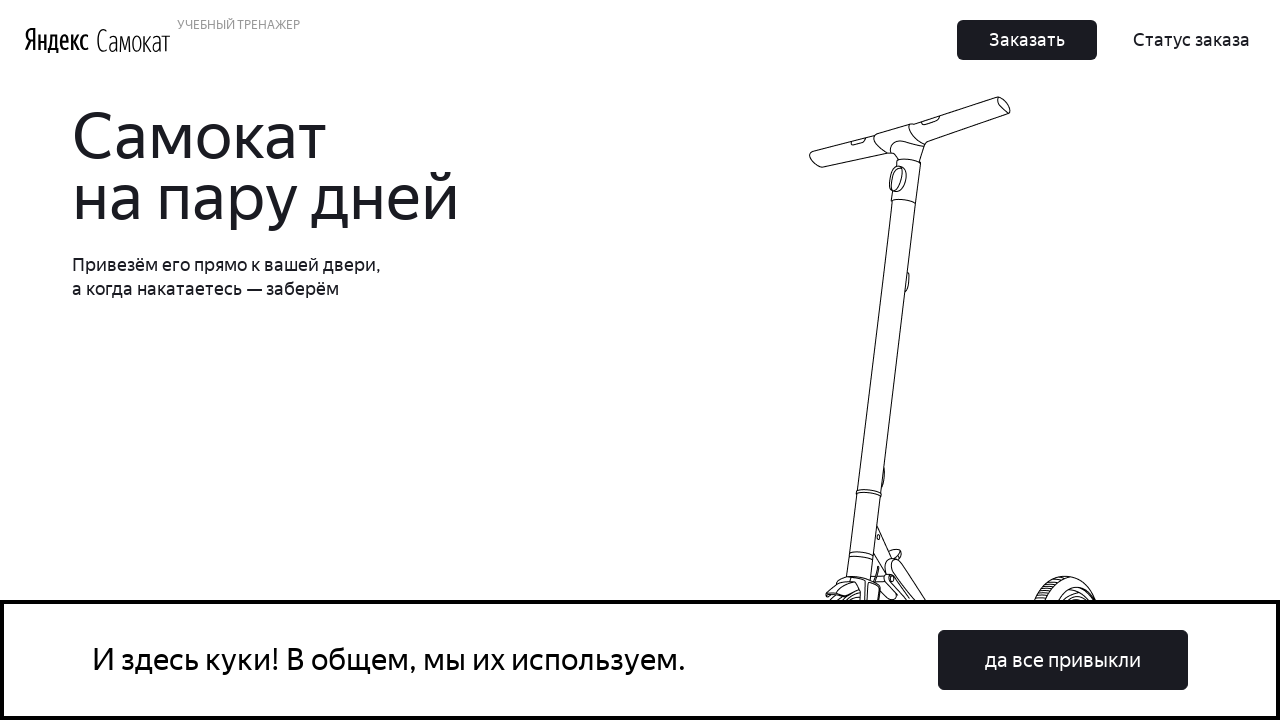

Scrolled accordion button 0 into view
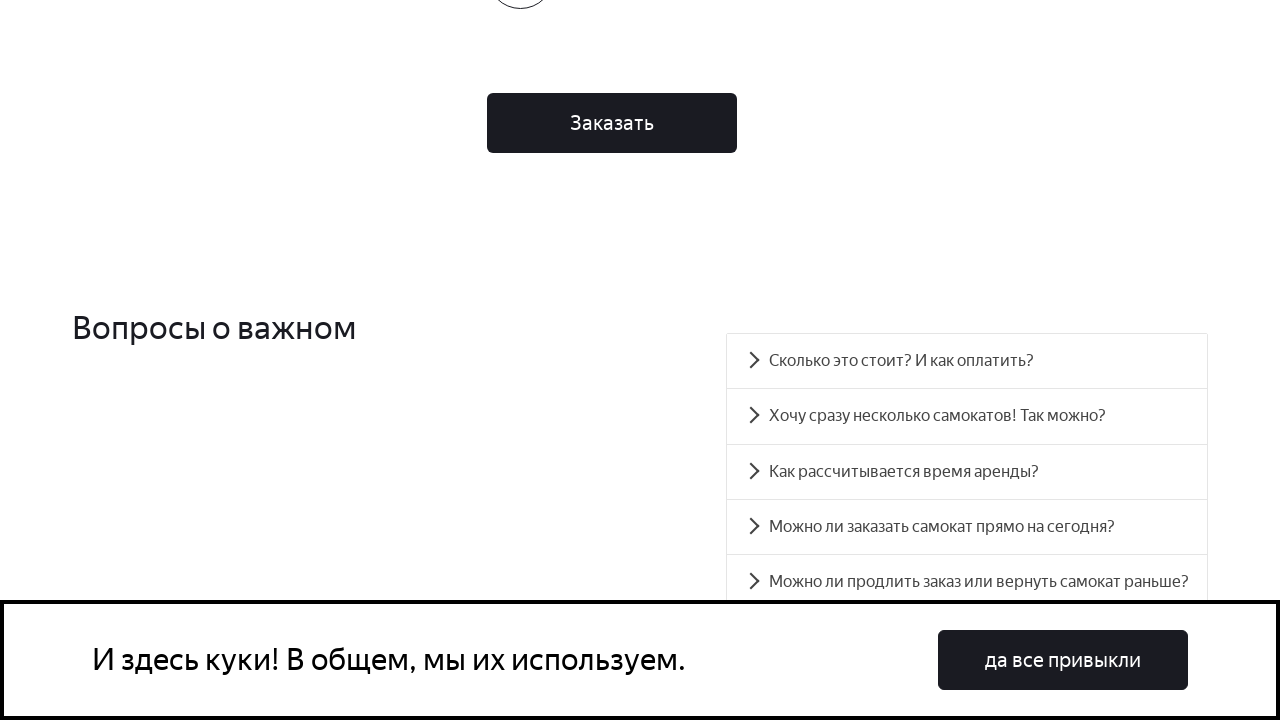

Retrieved aria-controls attribute for accordion button 0: accordion__panel-0
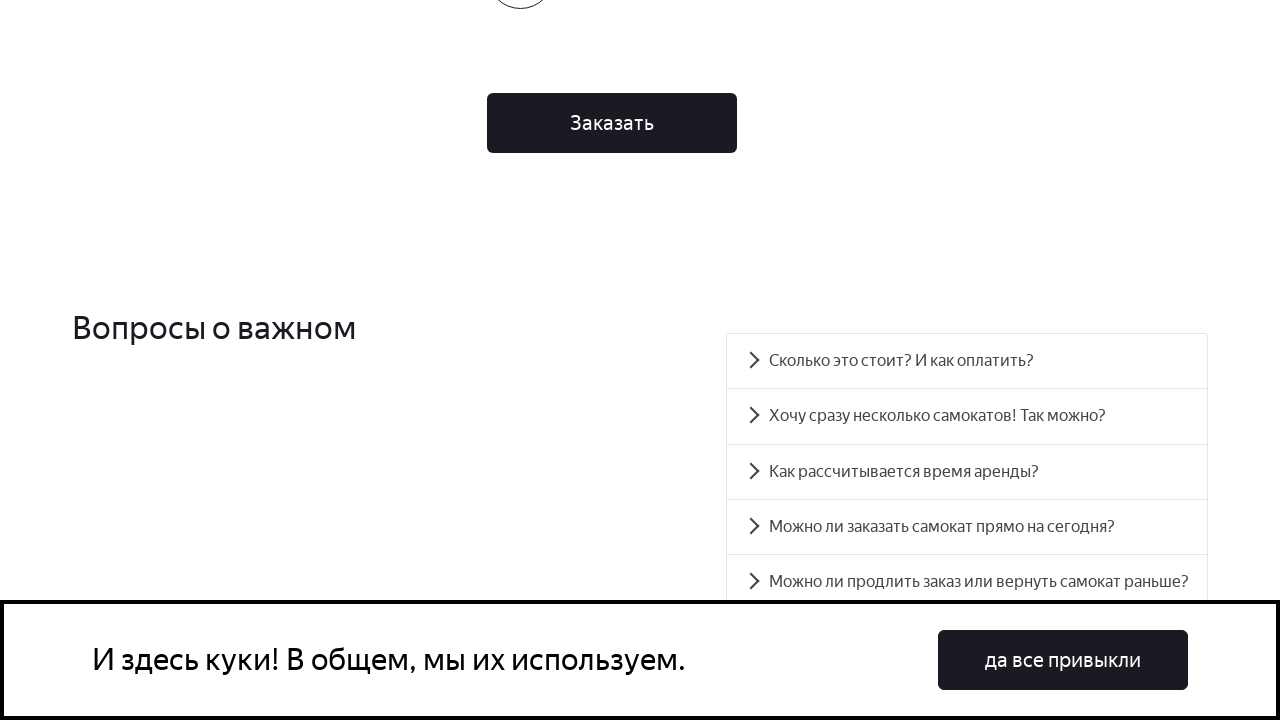

Clicked accordion button 0 at (967, 361) on .accordion__button >> nth=0
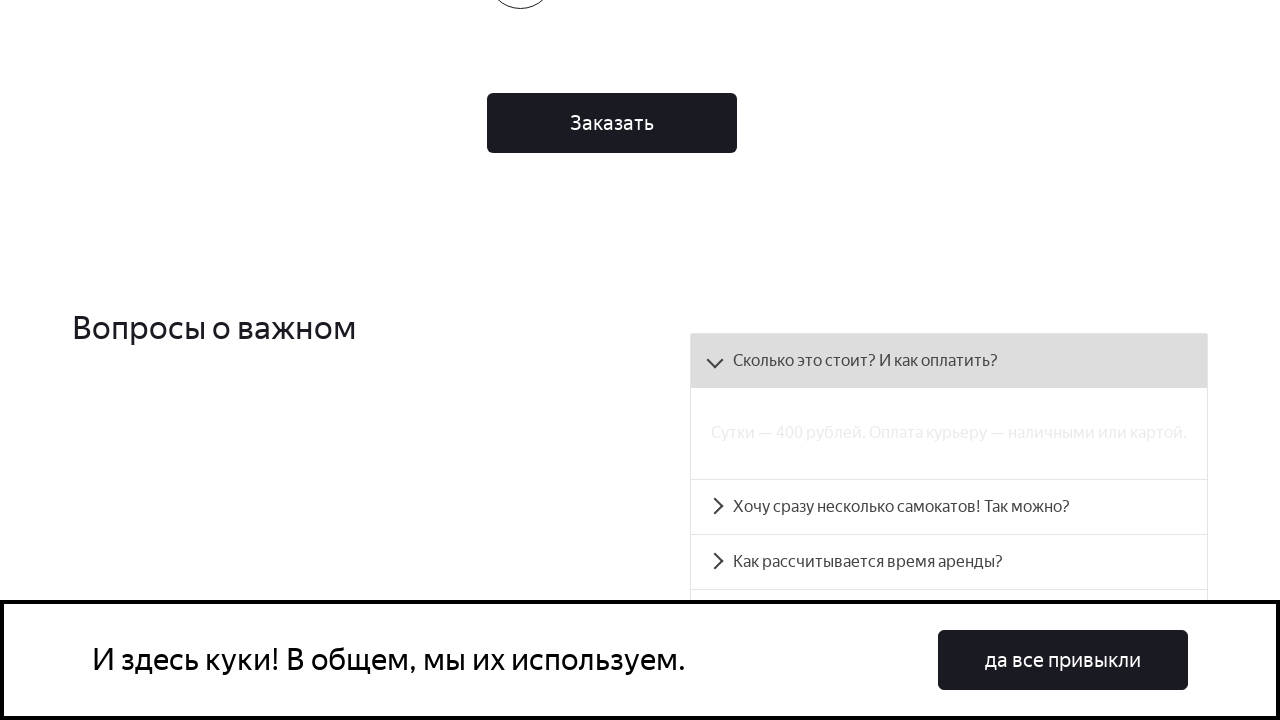

Accordion panel 0 became visible
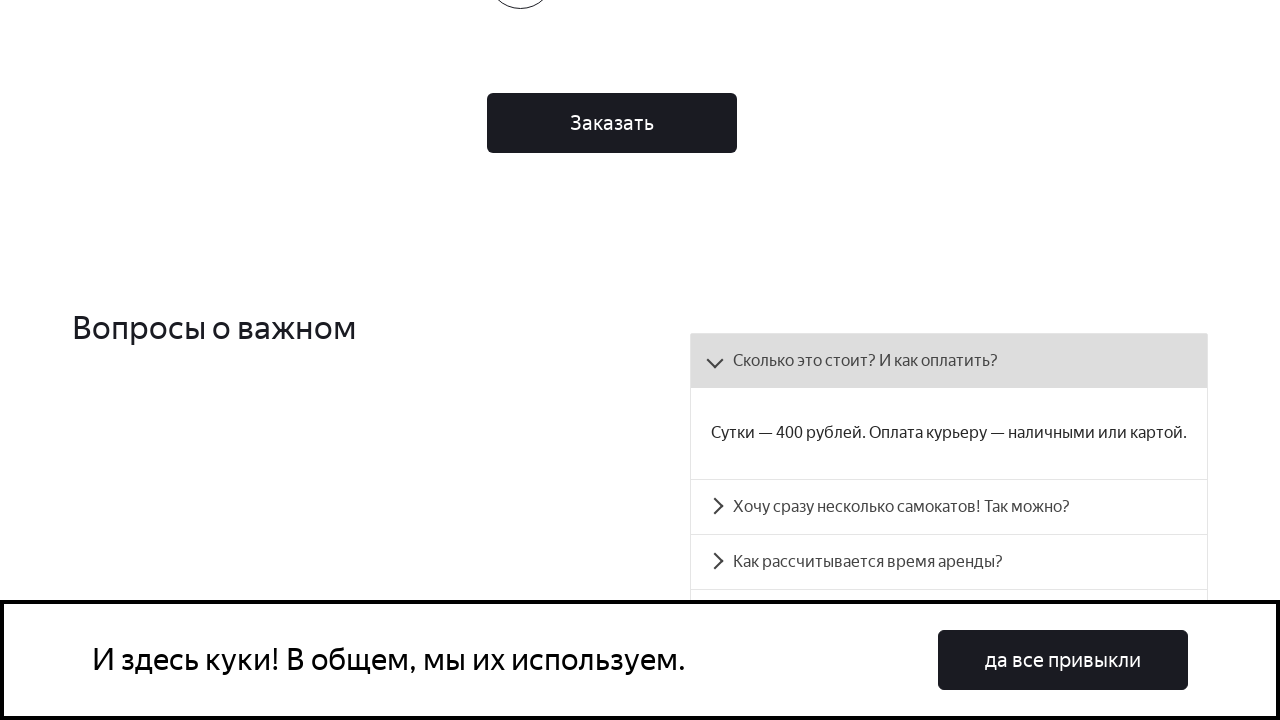

Verified that accordion panel 0 is visible and expanded
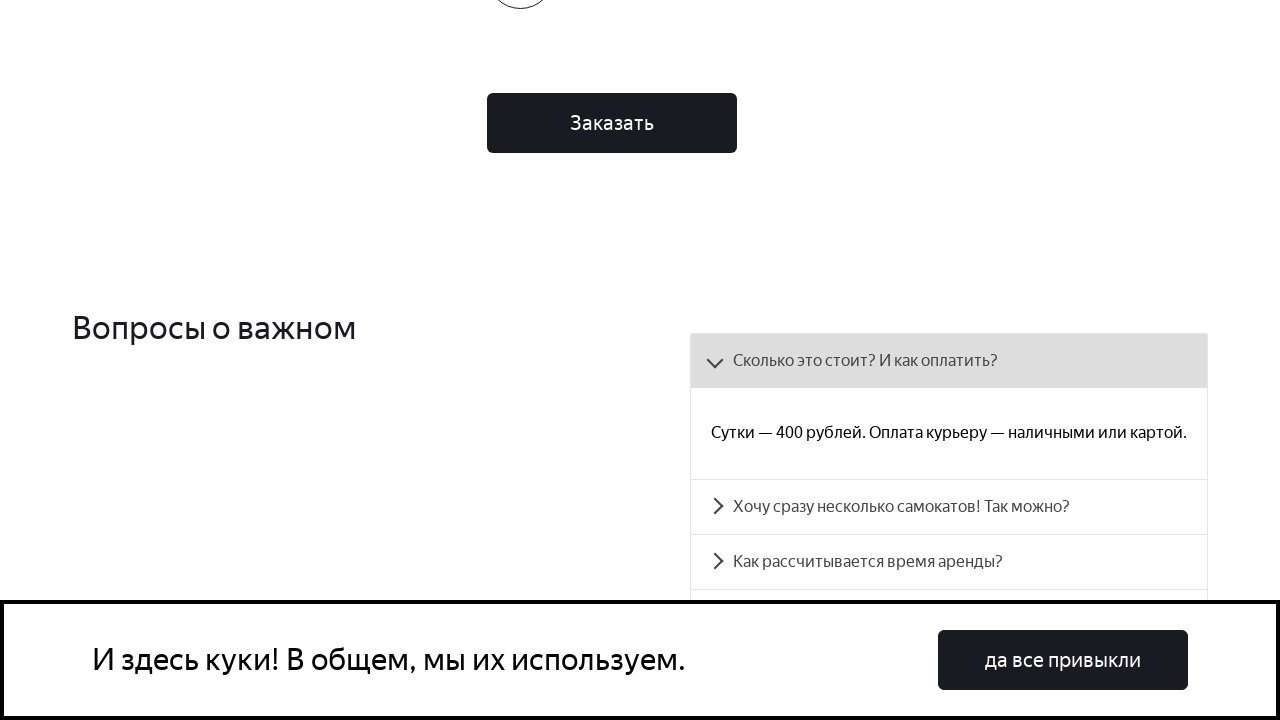

Scrolled accordion button 1 into view
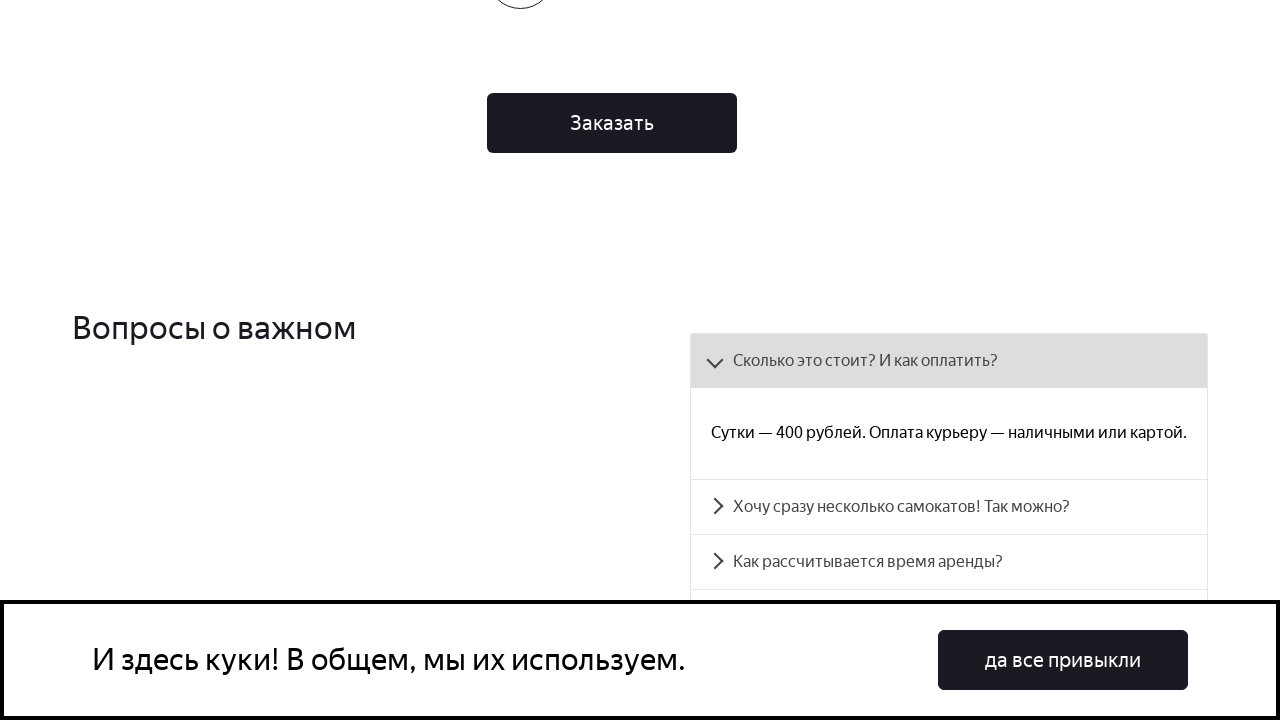

Retrieved aria-controls attribute for accordion button 1: accordion__panel-1
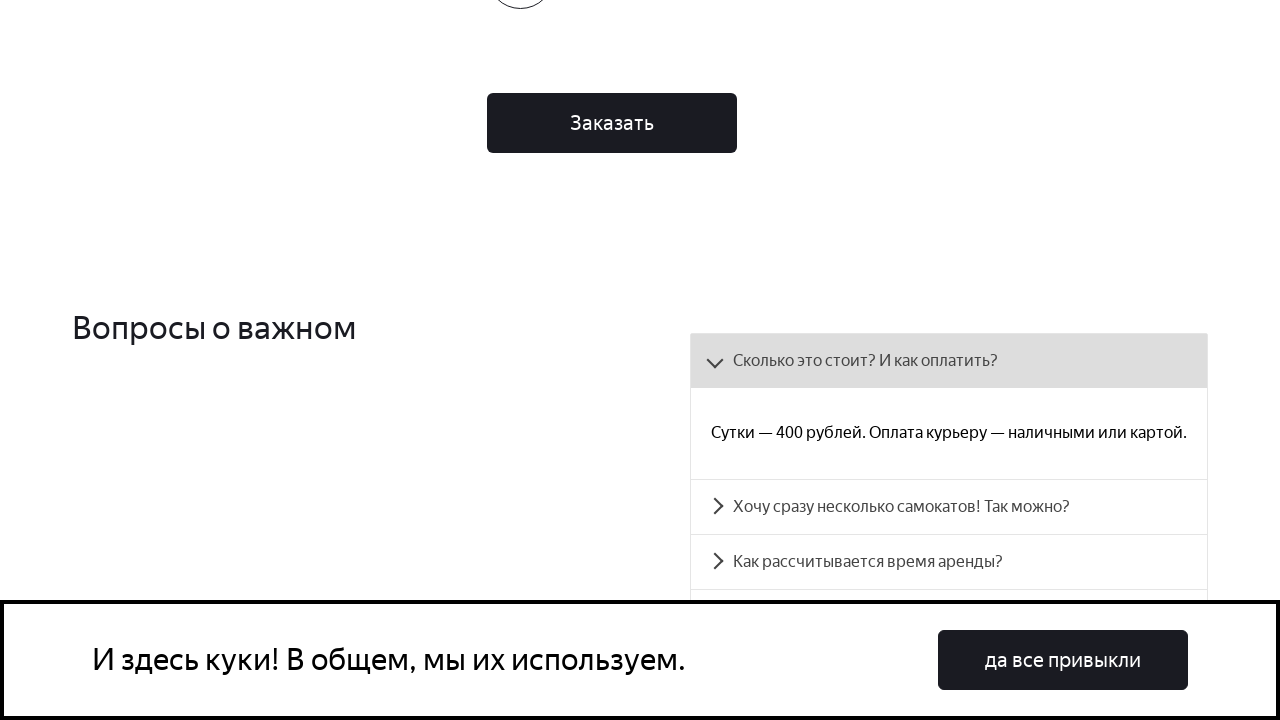

Clicked accordion button 1 at (949, 507) on .accordion__button >> nth=1
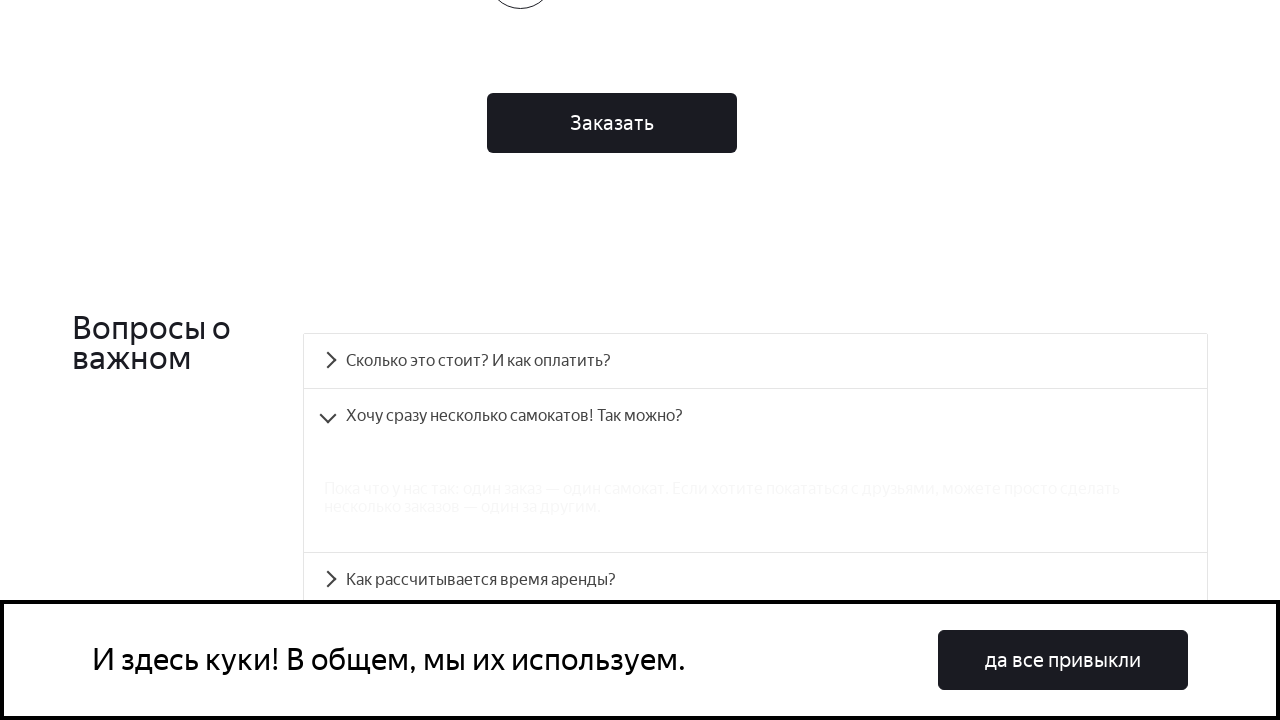

Accordion panel 1 became visible
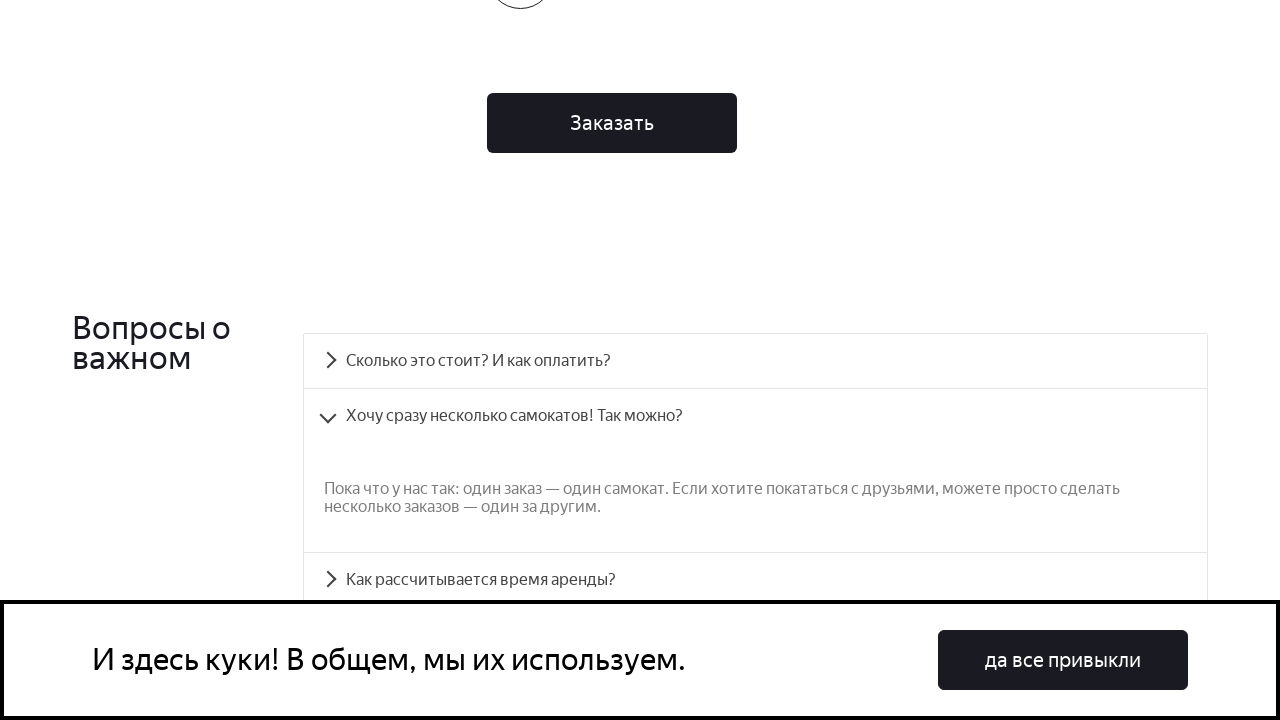

Verified that accordion panel 1 is visible and expanded
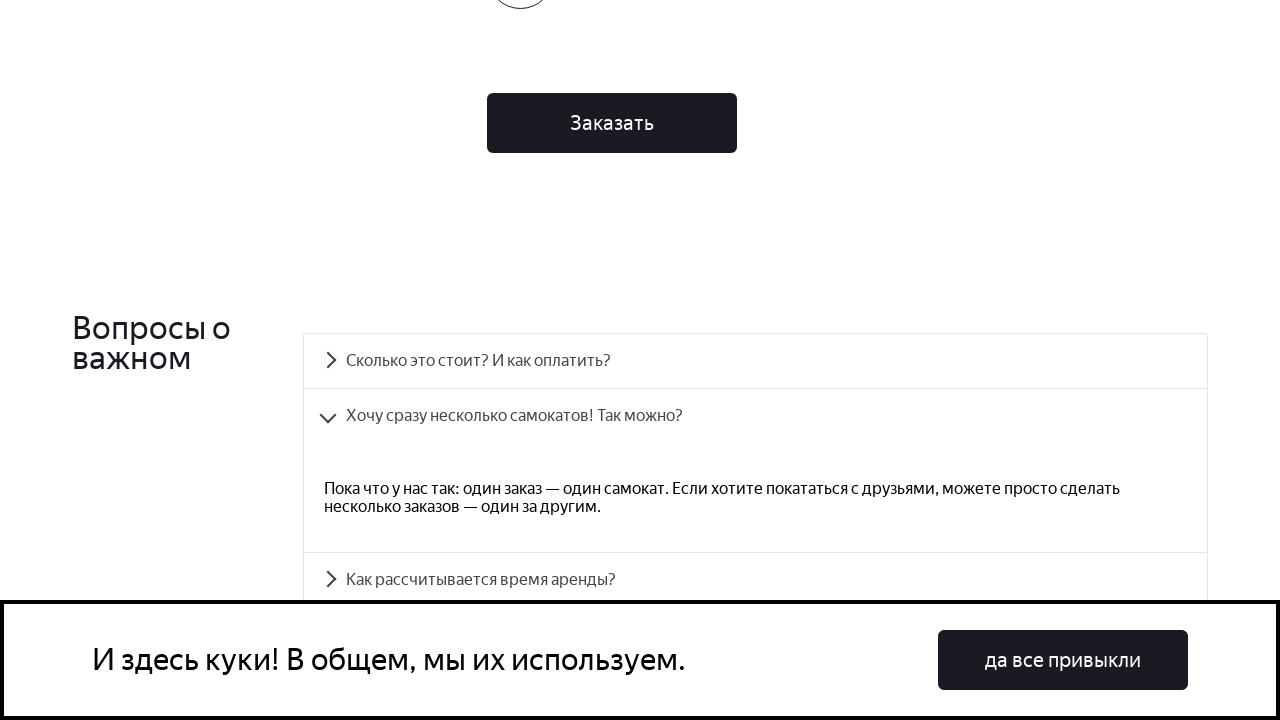

Scrolled accordion button 2 into view
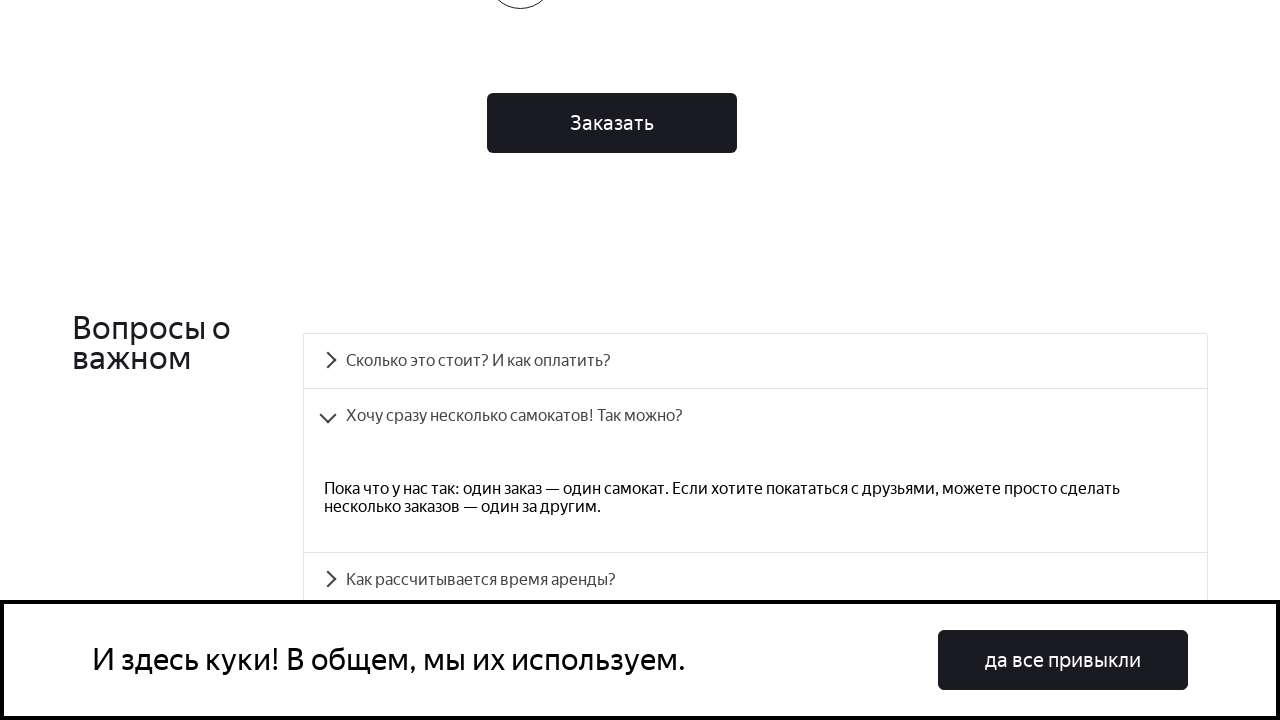

Retrieved aria-controls attribute for accordion button 2: accordion__panel-2
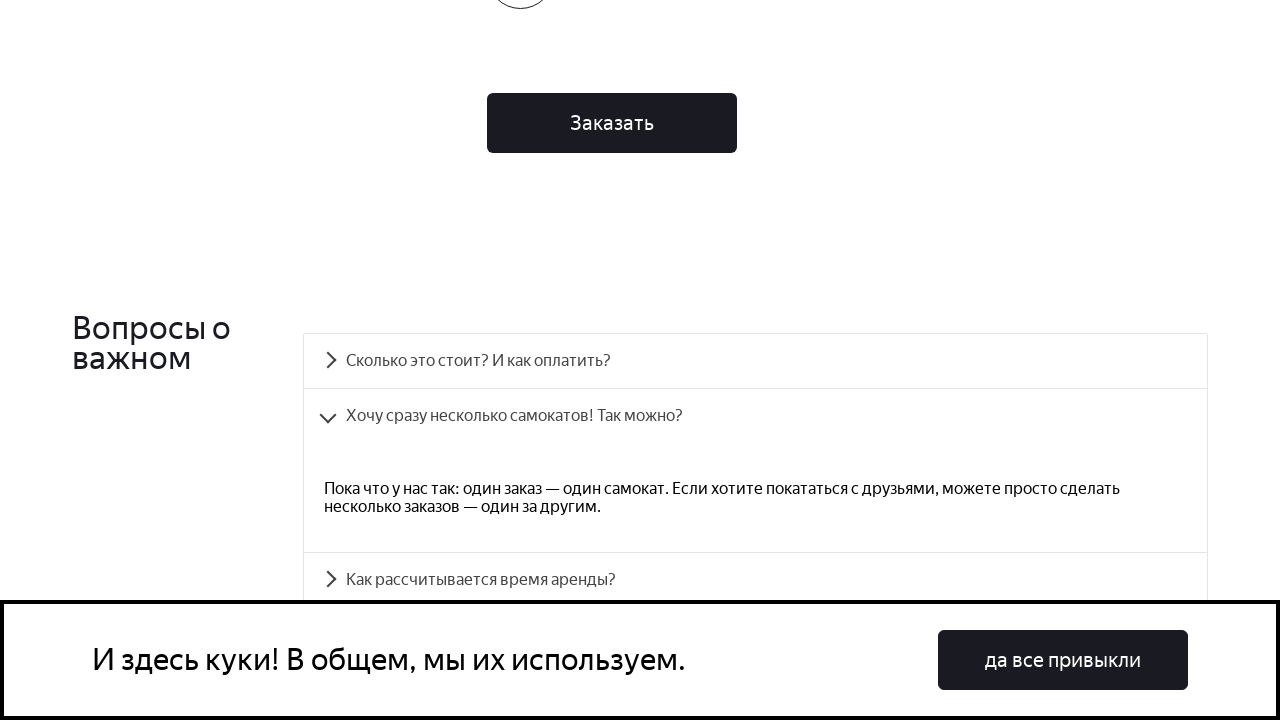

Clicked accordion button 2 at (755, 580) on .accordion__button >> nth=2
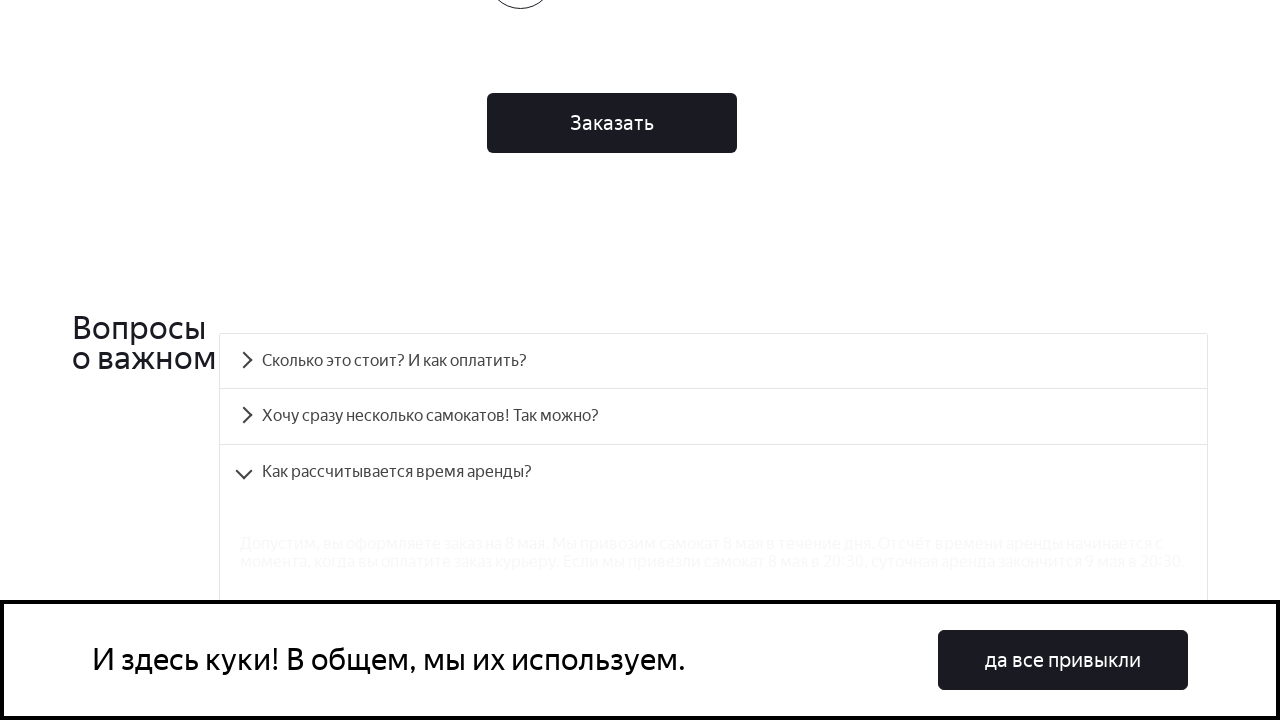

Accordion panel 2 became visible
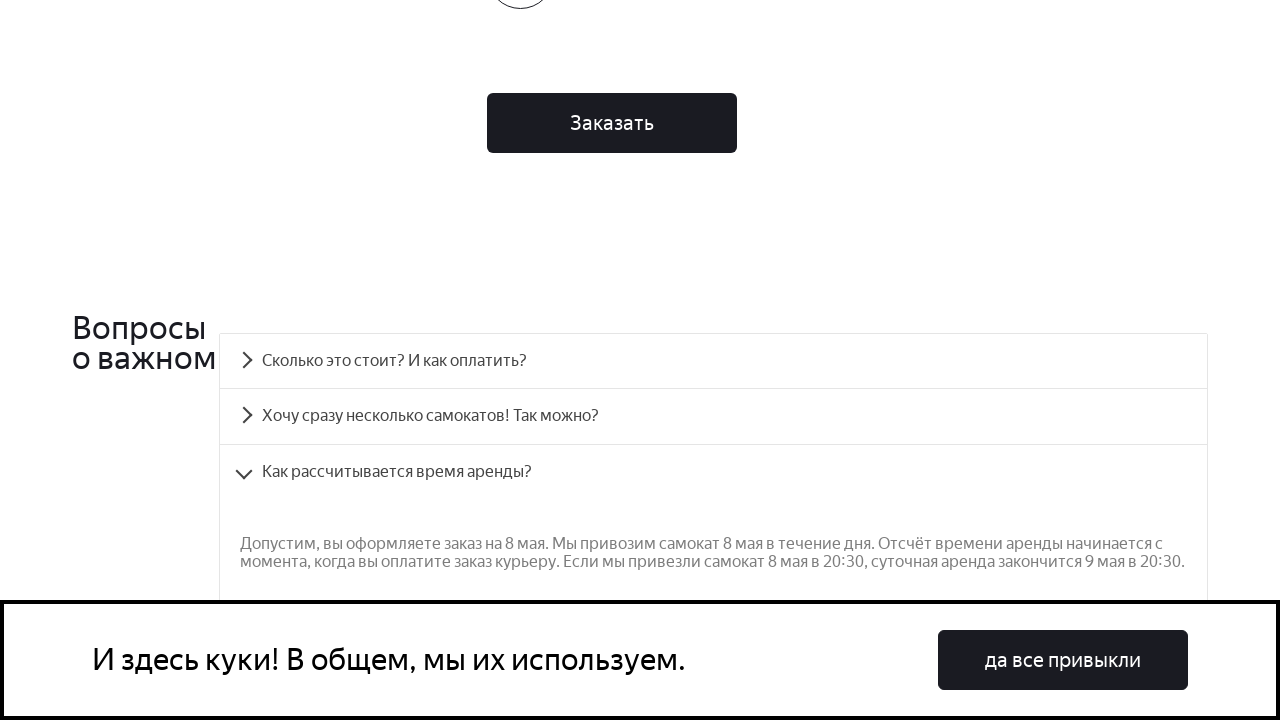

Verified that accordion panel 2 is visible and expanded
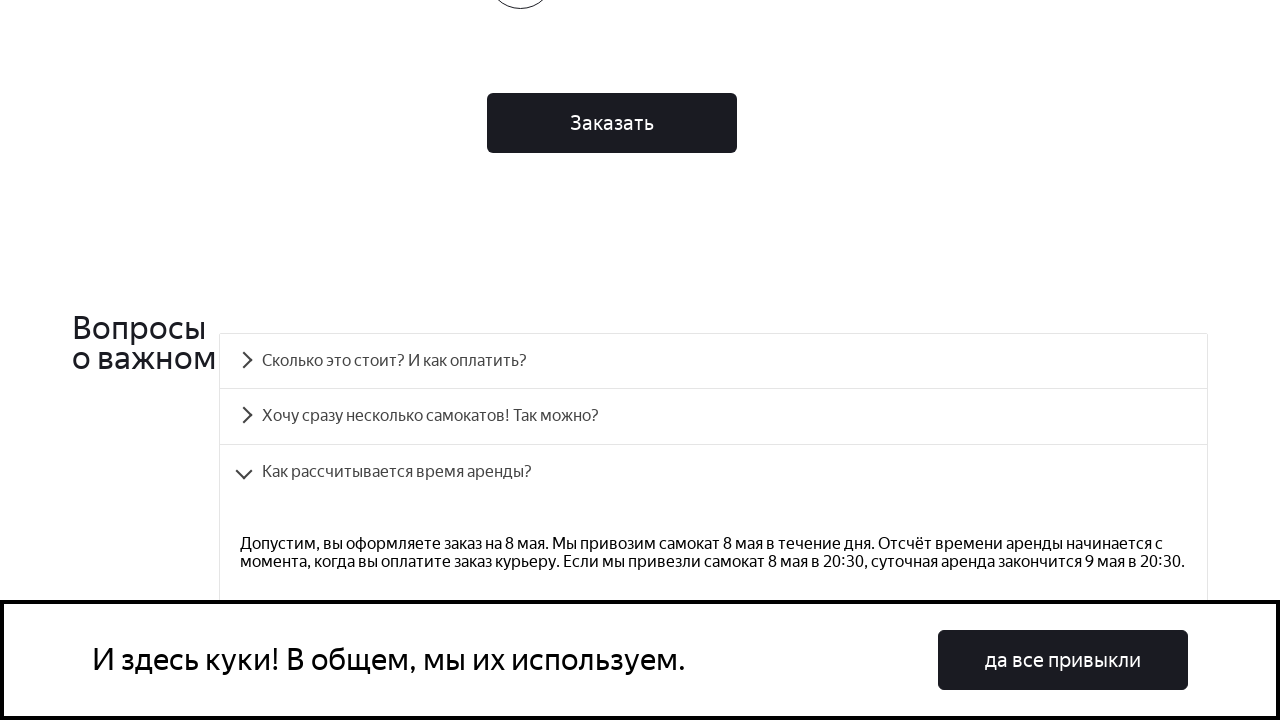

Scrolled accordion button 3 into view
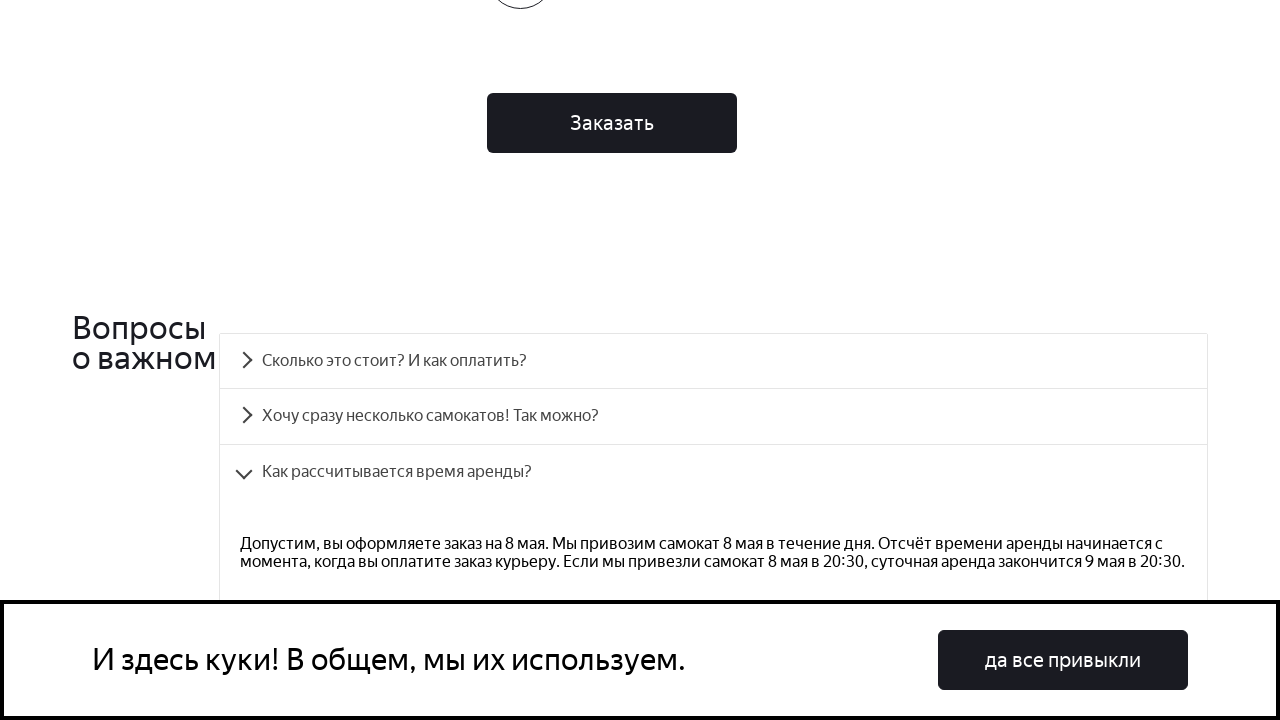

Retrieved aria-controls attribute for accordion button 3: accordion__panel-3
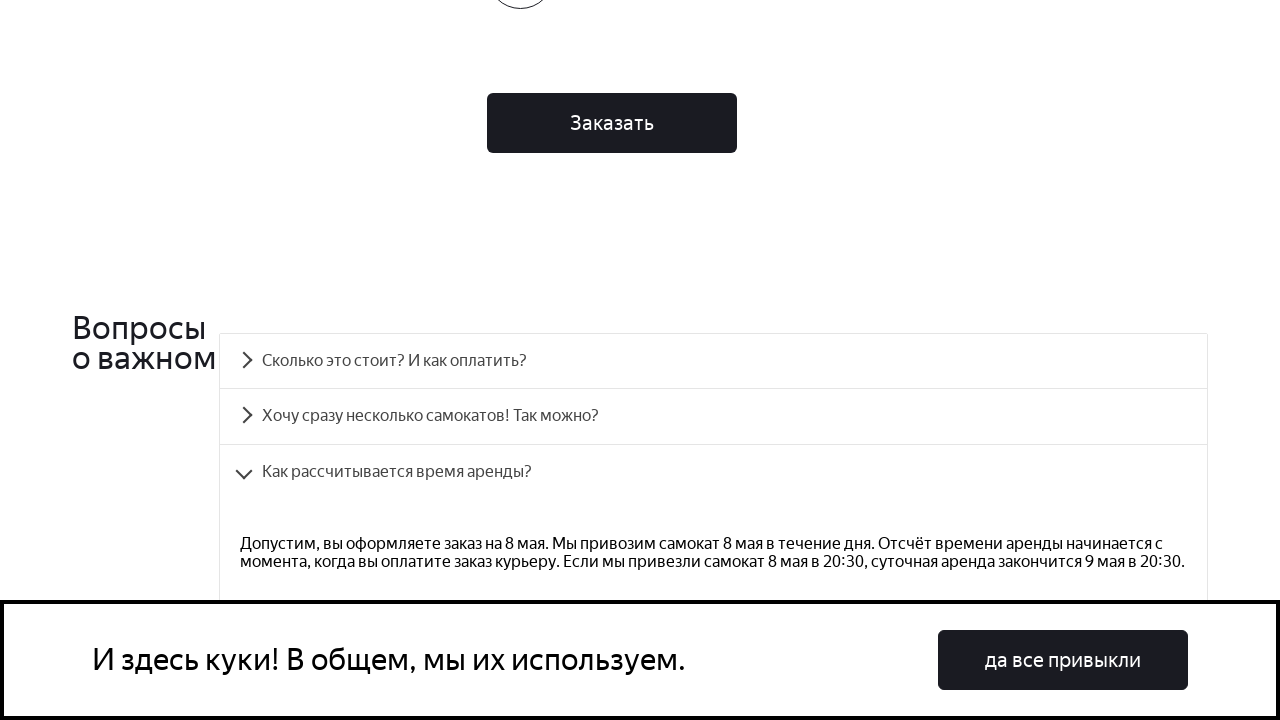

Clicked accordion button 3 at (714, 361) on .accordion__button >> nth=3
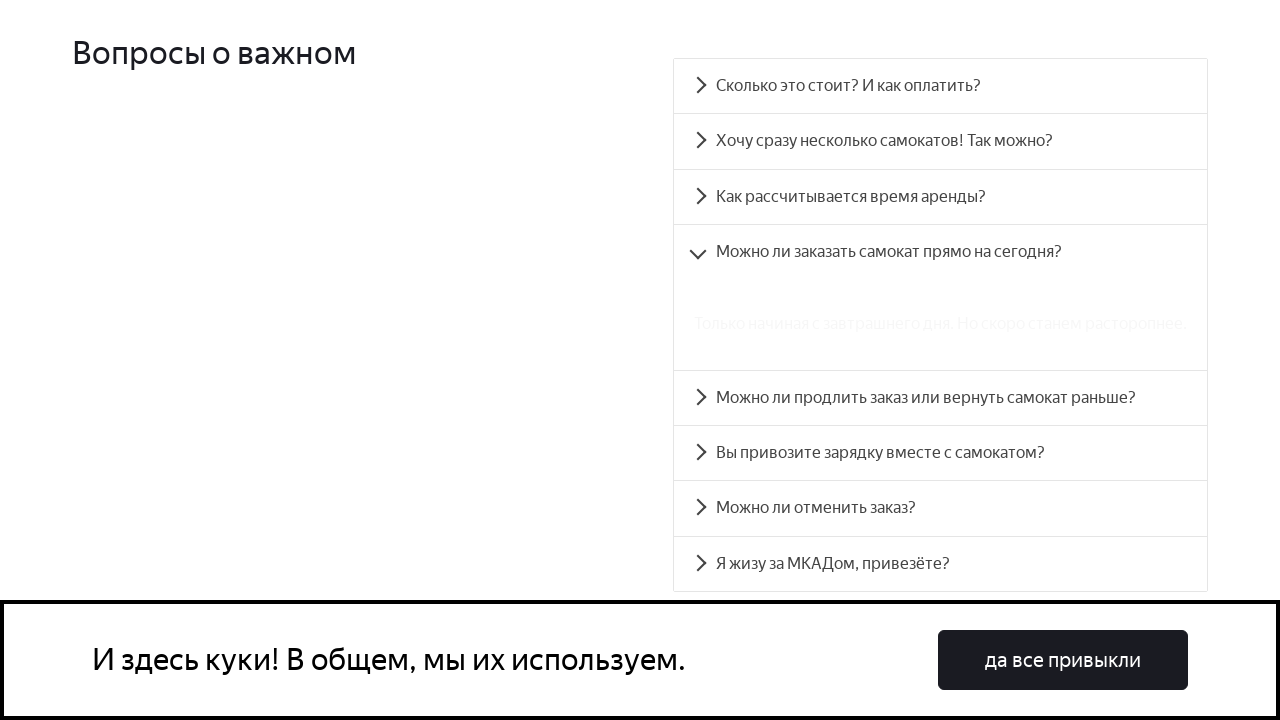

Accordion panel 3 became visible
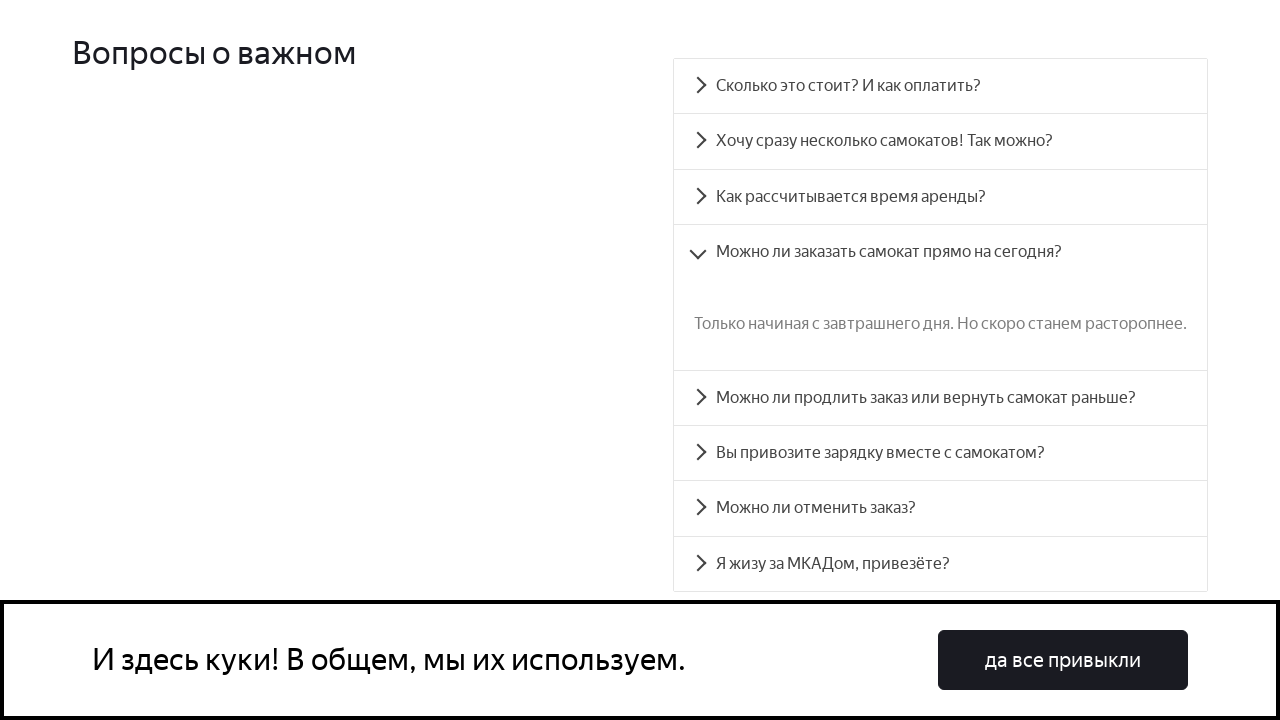

Verified that accordion panel 3 is visible and expanded
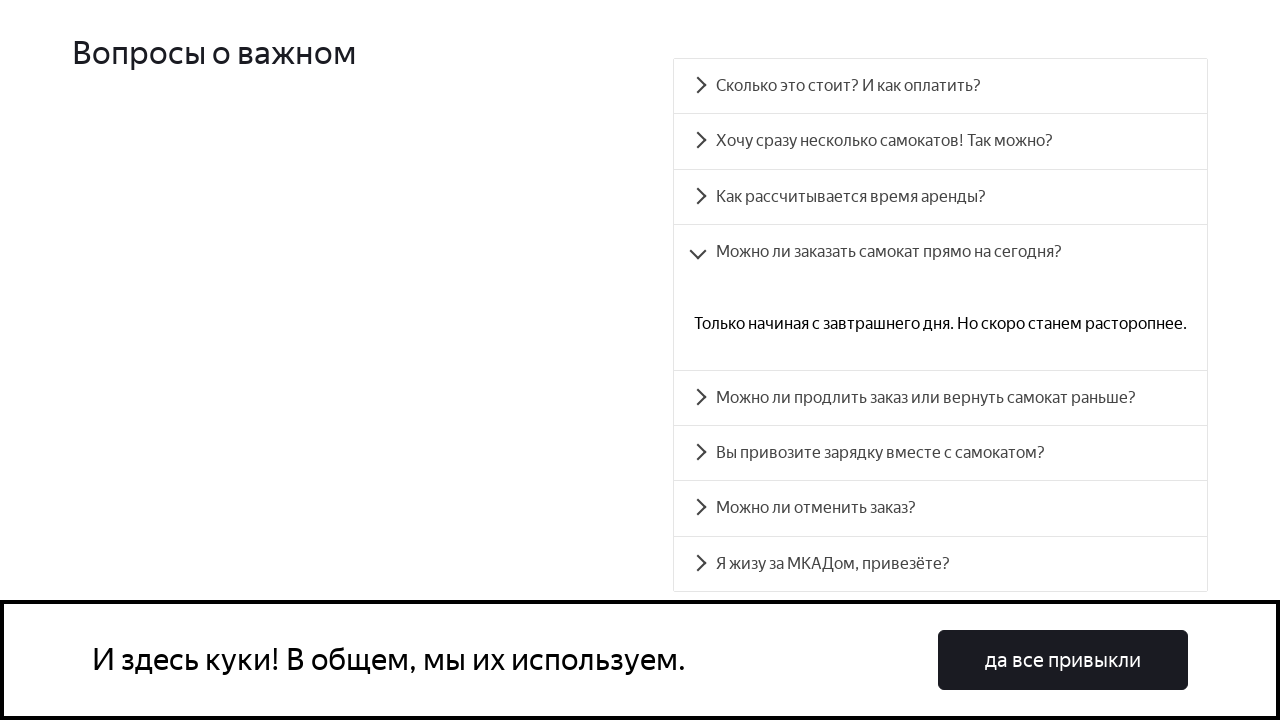

Scrolled accordion button 4 into view
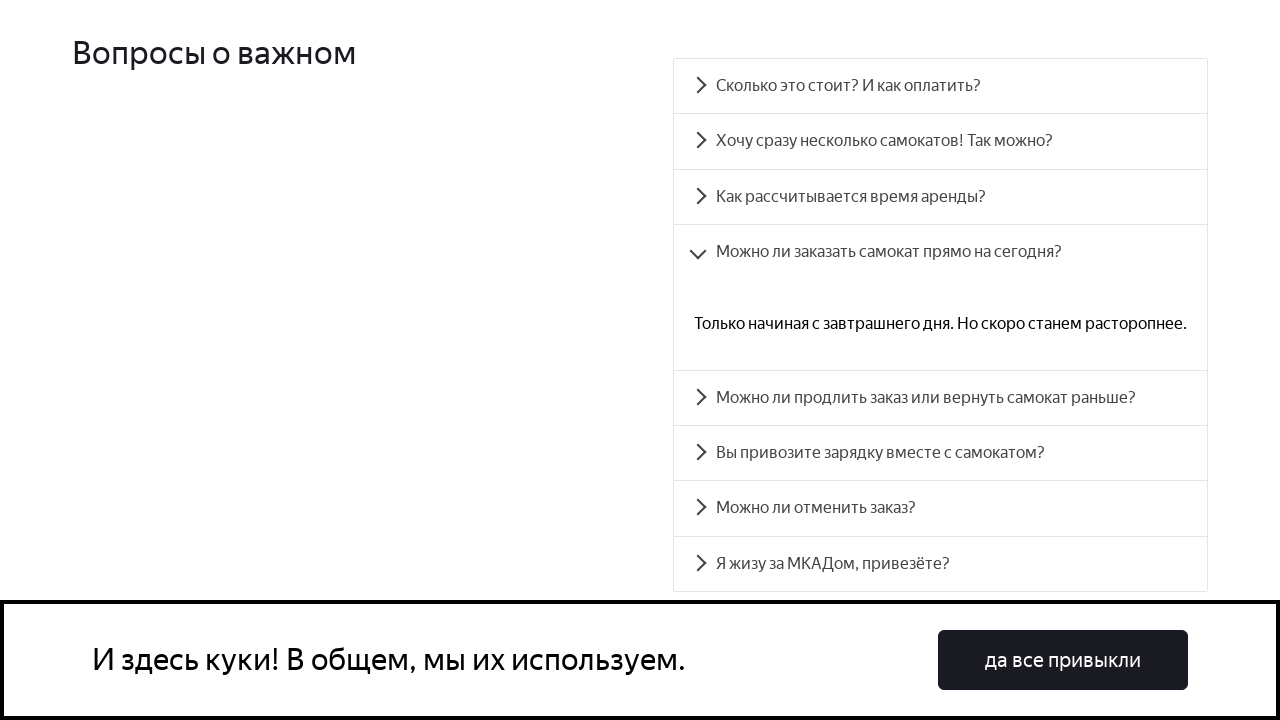

Retrieved aria-controls attribute for accordion button 4: accordion__panel-4
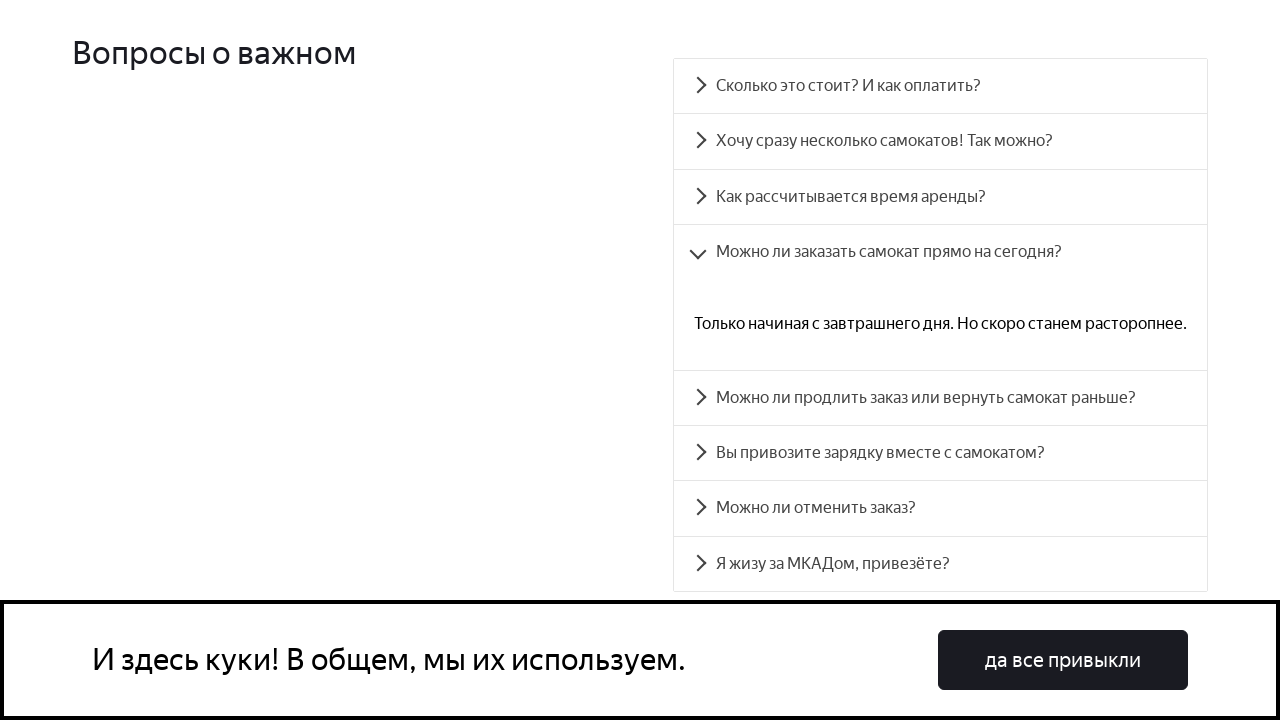

Clicked accordion button 4 at (940, 398) on .accordion__button >> nth=4
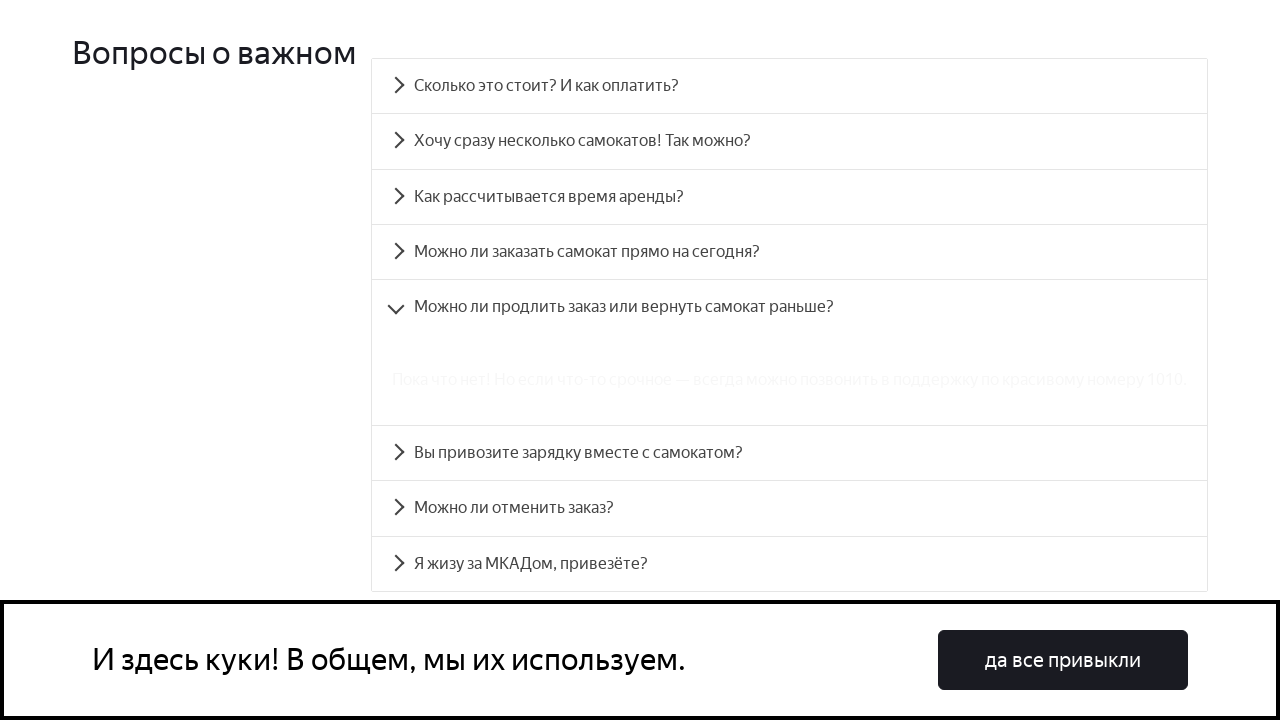

Accordion panel 4 became visible
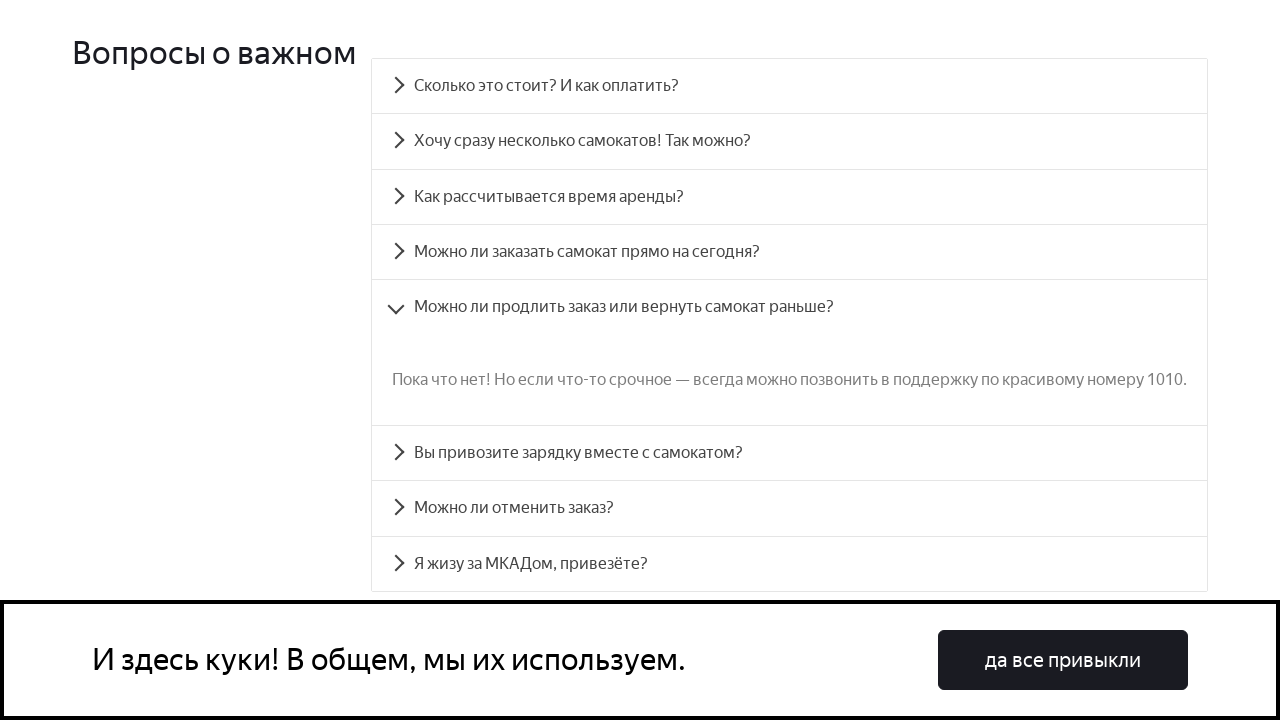

Verified that accordion panel 4 is visible and expanded
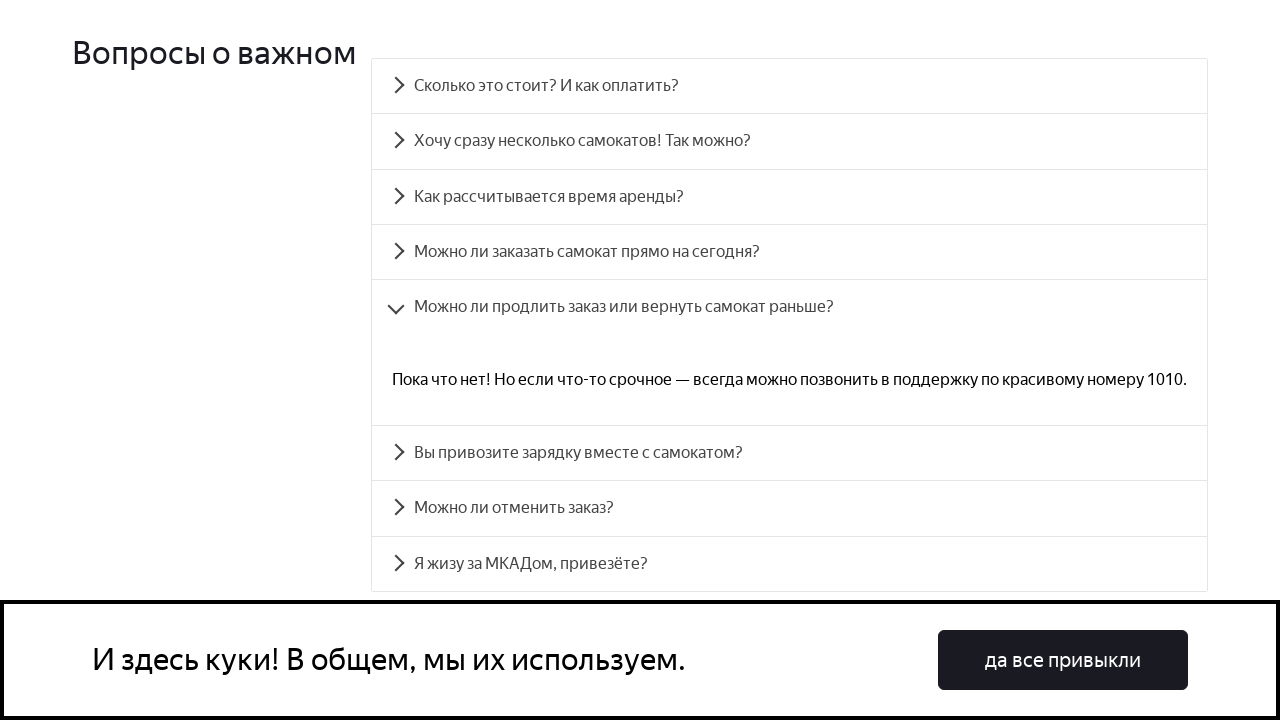

Scrolled accordion button 5 into view
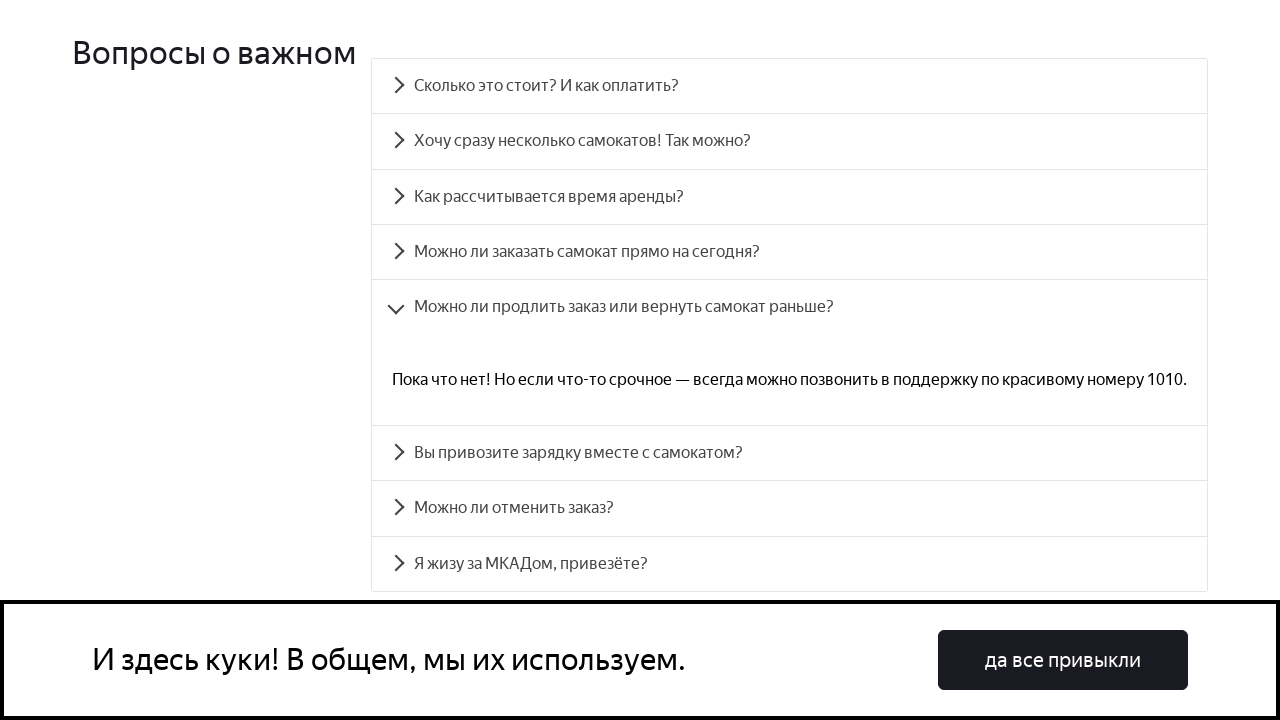

Retrieved aria-controls attribute for accordion button 5: accordion__panel-5
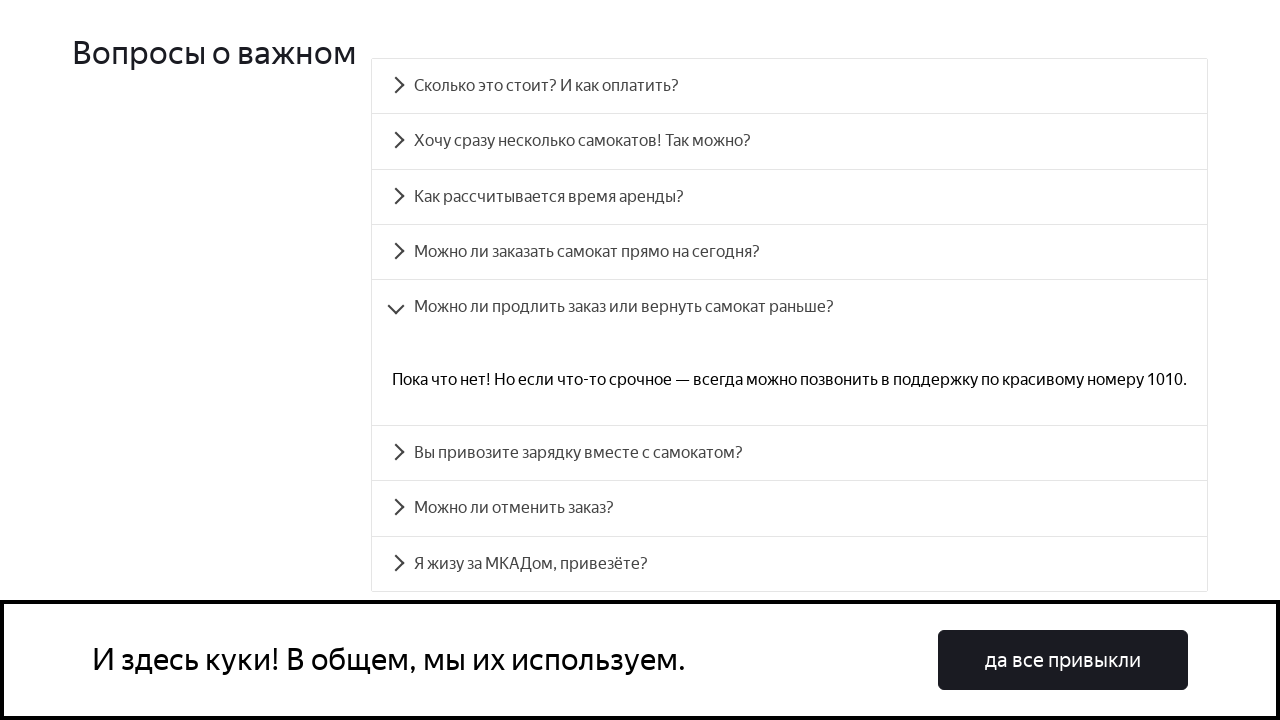

Clicked accordion button 5 at (790, 453) on .accordion__button >> nth=5
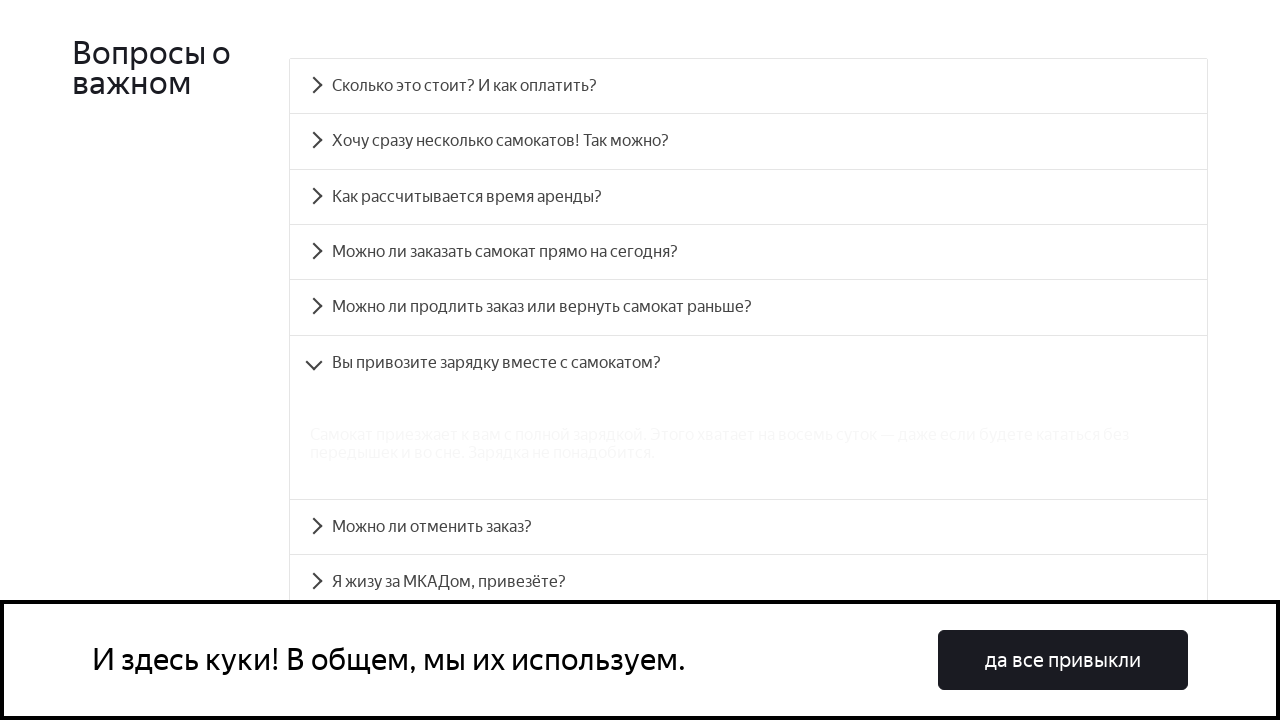

Accordion panel 5 became visible
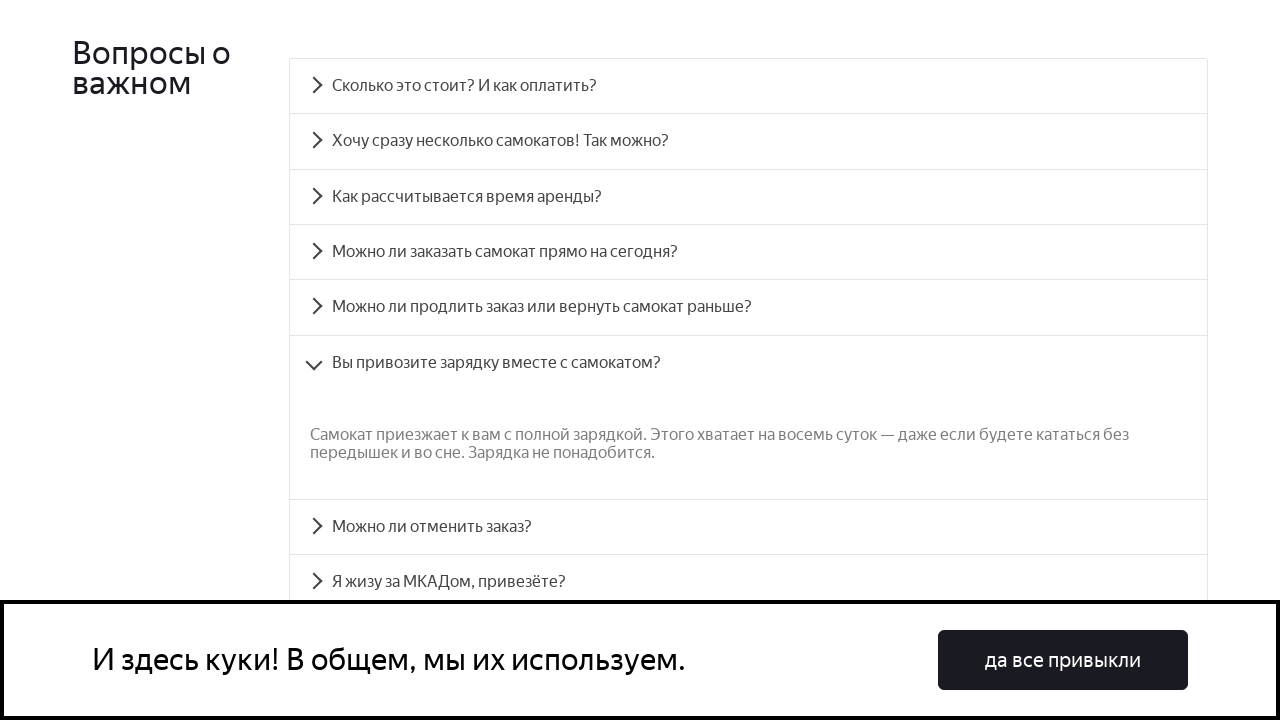

Verified that accordion panel 5 is visible and expanded
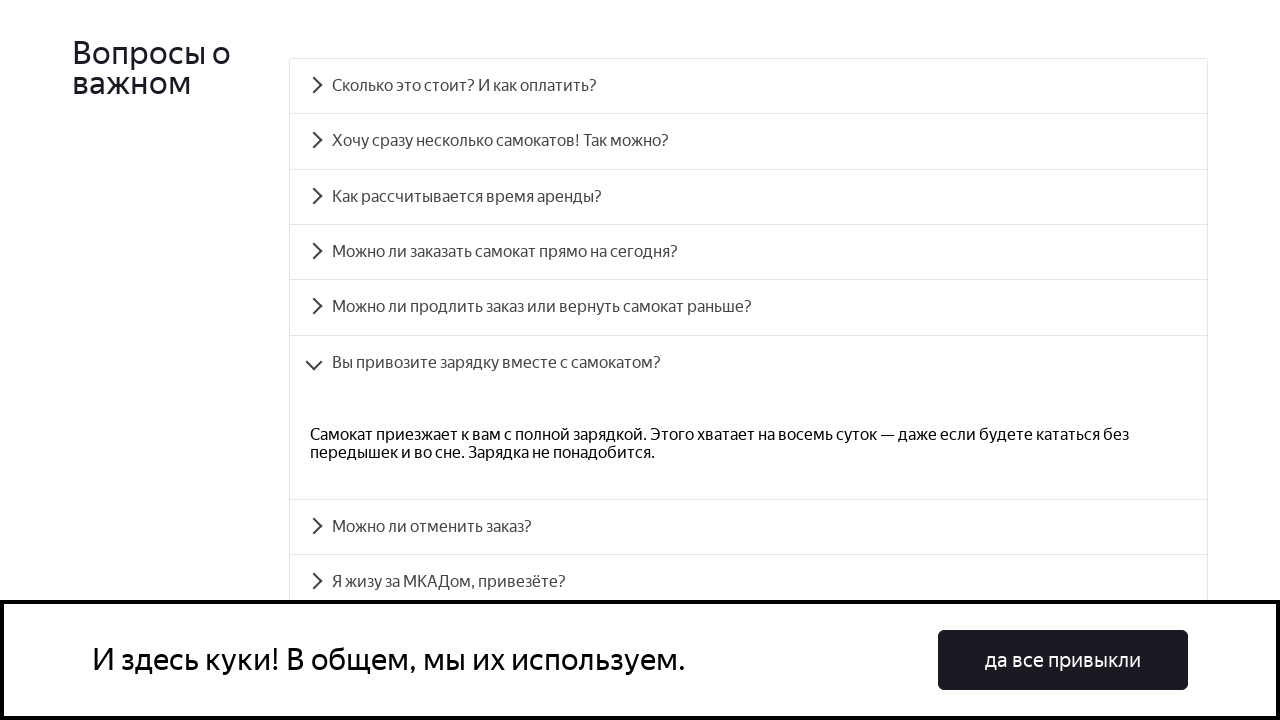

Scrolled accordion button 6 into view
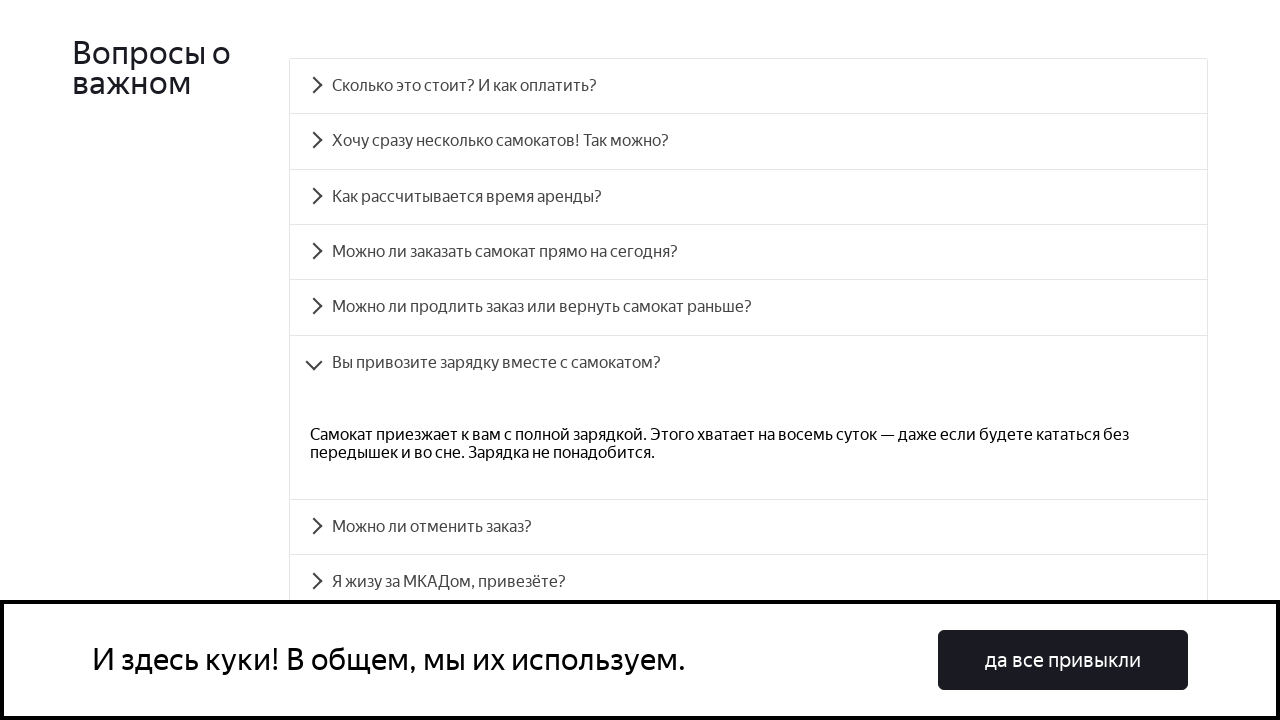

Retrieved aria-controls attribute for accordion button 6: accordion__panel-6
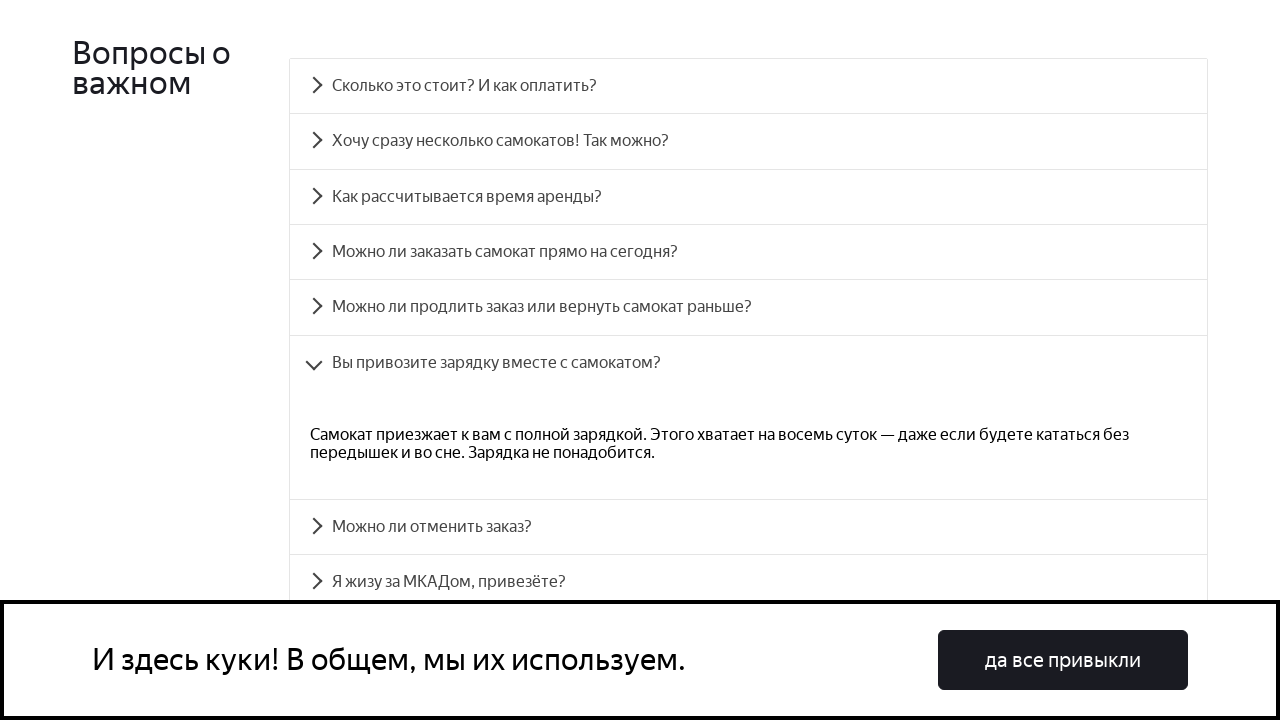

Clicked accordion button 6 at (748, 527) on .accordion__button >> nth=6
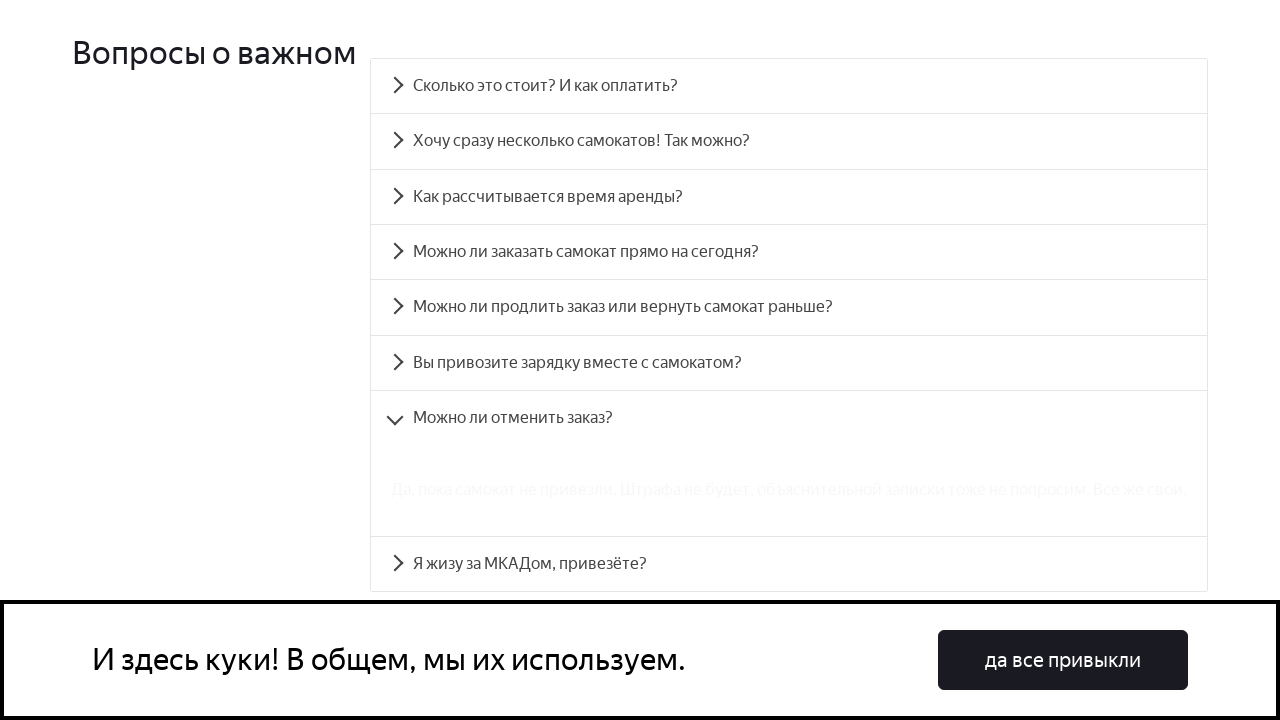

Accordion panel 6 became visible
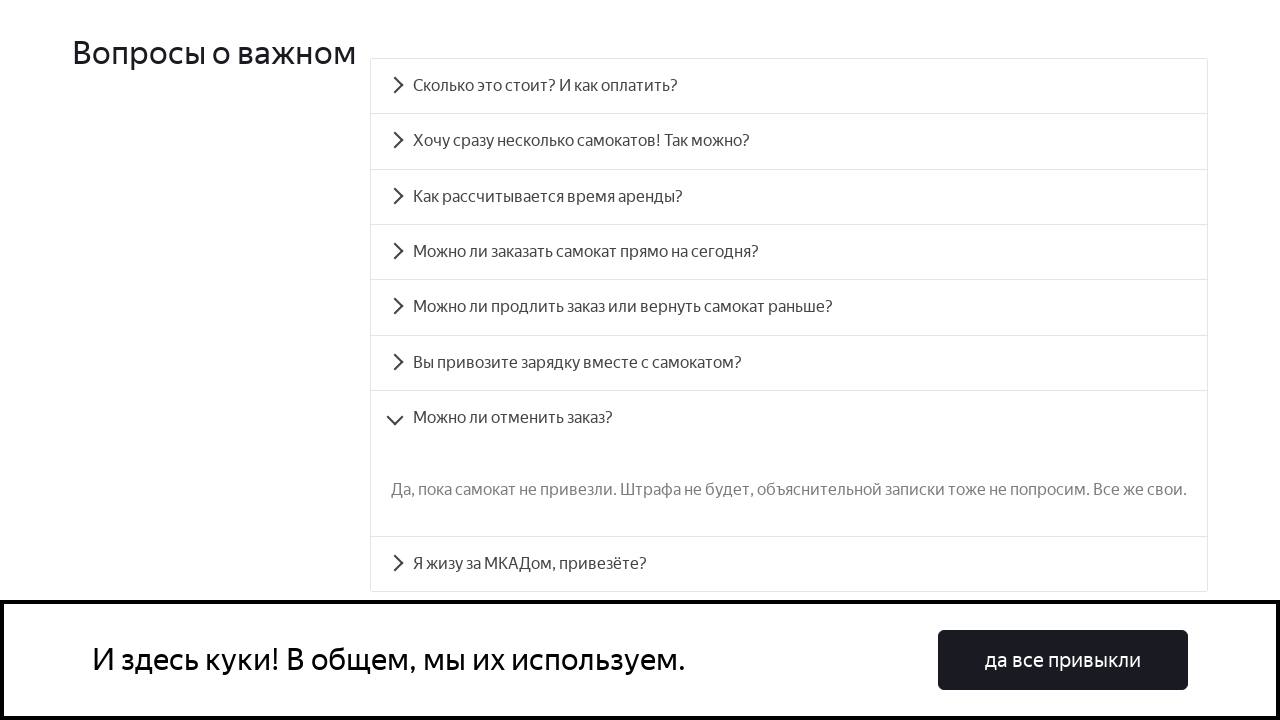

Verified that accordion panel 6 is visible and expanded
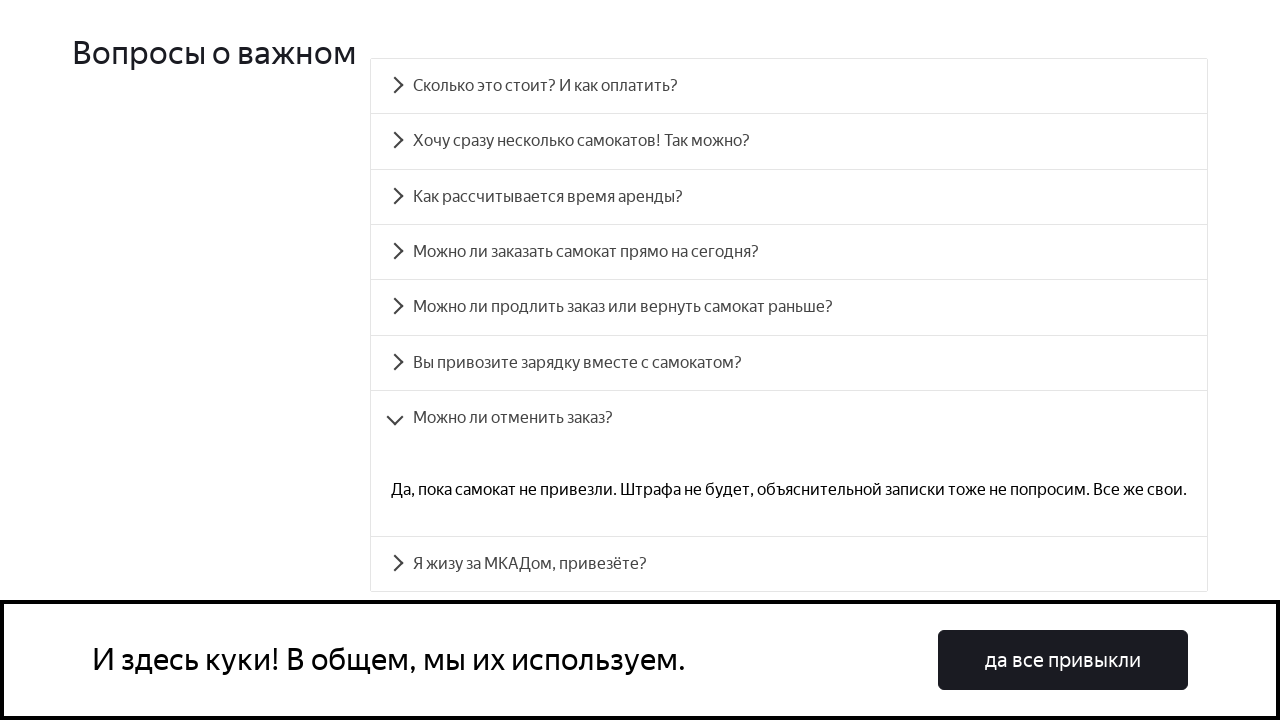

Scrolled accordion button 7 into view
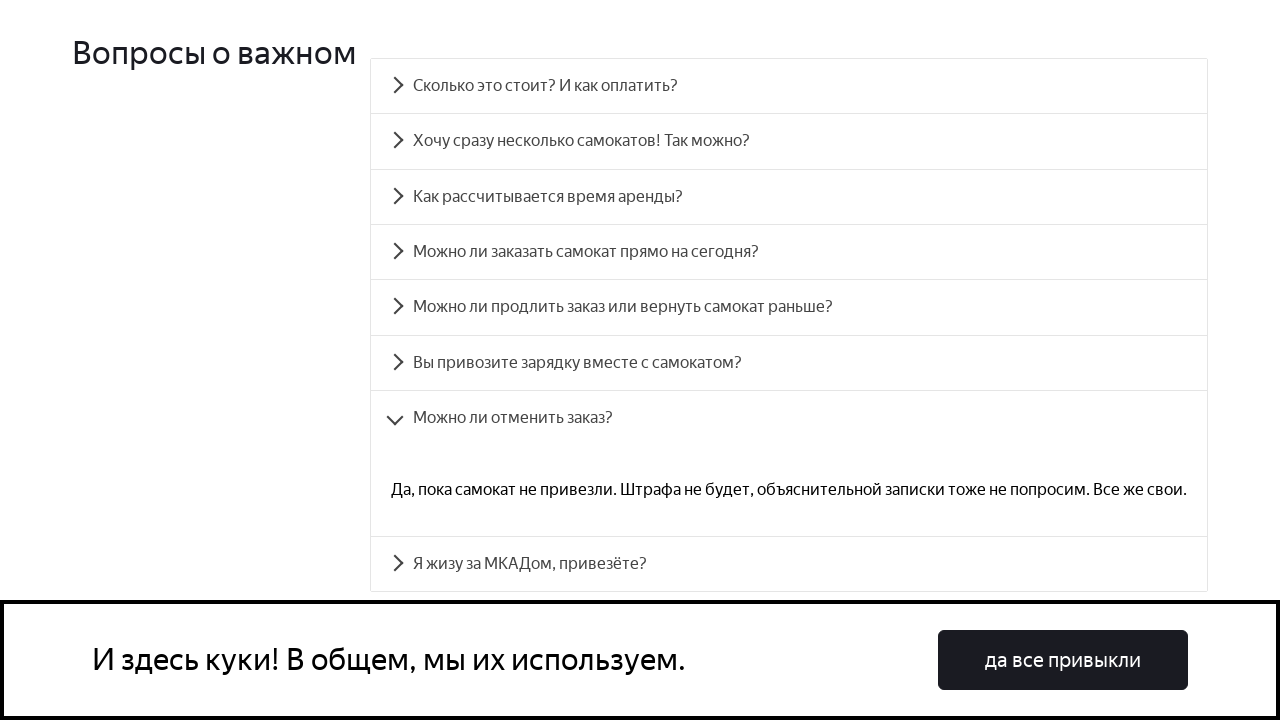

Retrieved aria-controls attribute for accordion button 7: accordion__panel-7
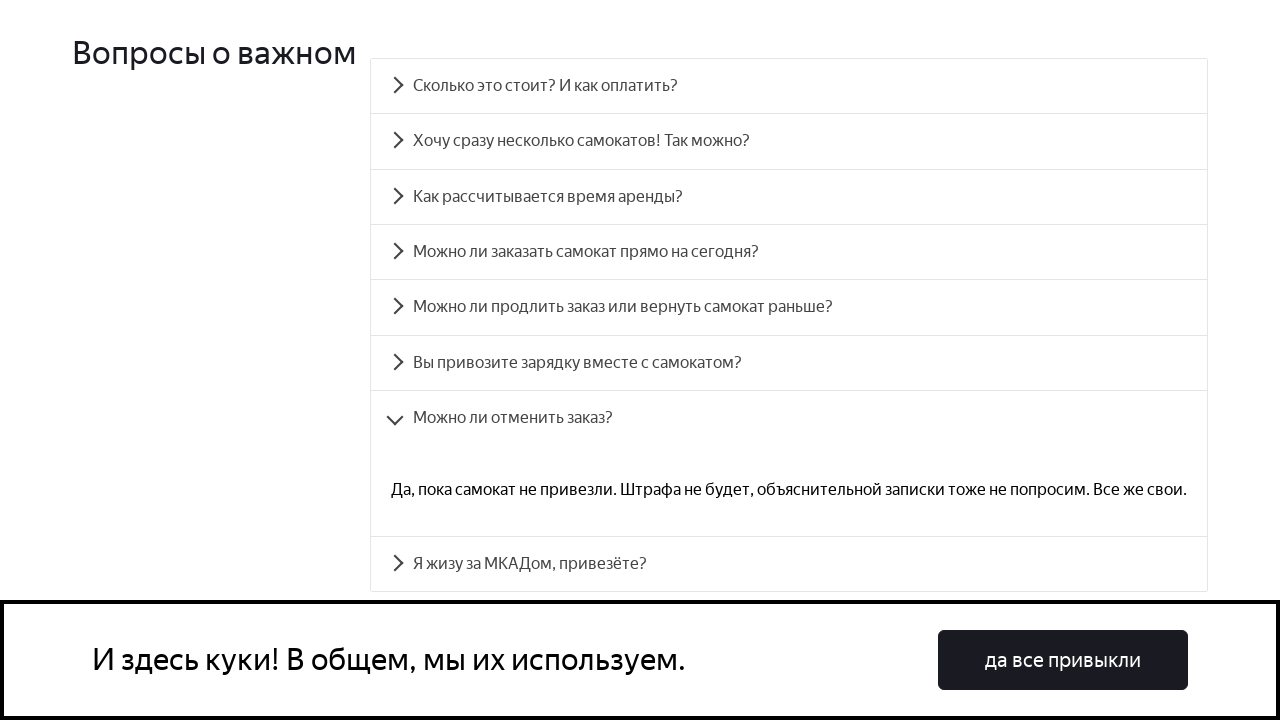

Clicked accordion button 7 at (789, 564) on .accordion__button >> nth=7
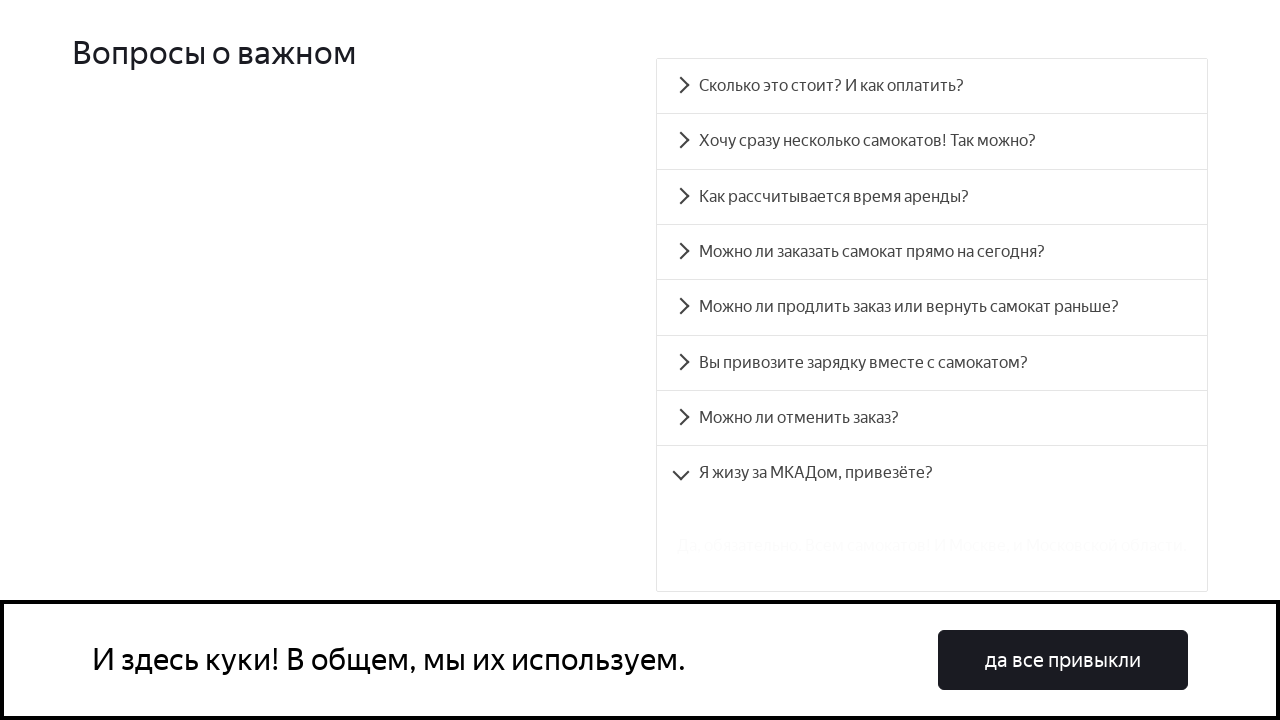

Accordion panel 7 became visible
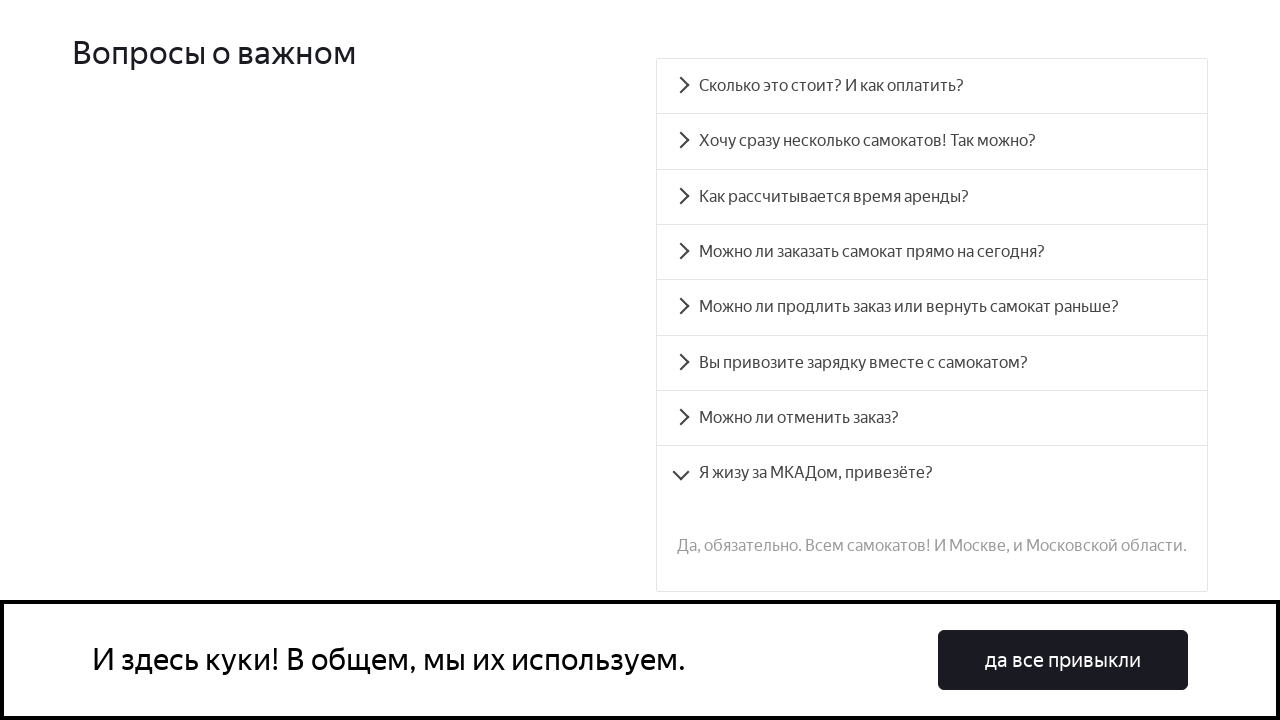

Verified that accordion panel 7 is visible and expanded
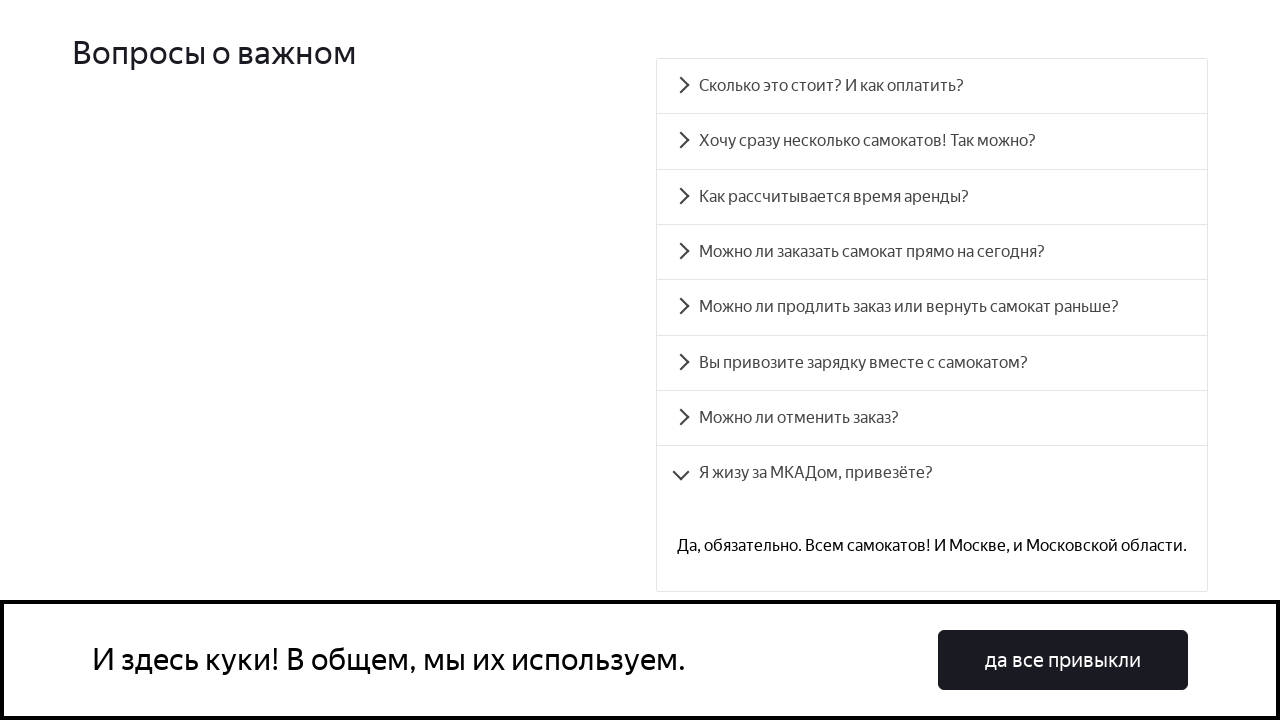

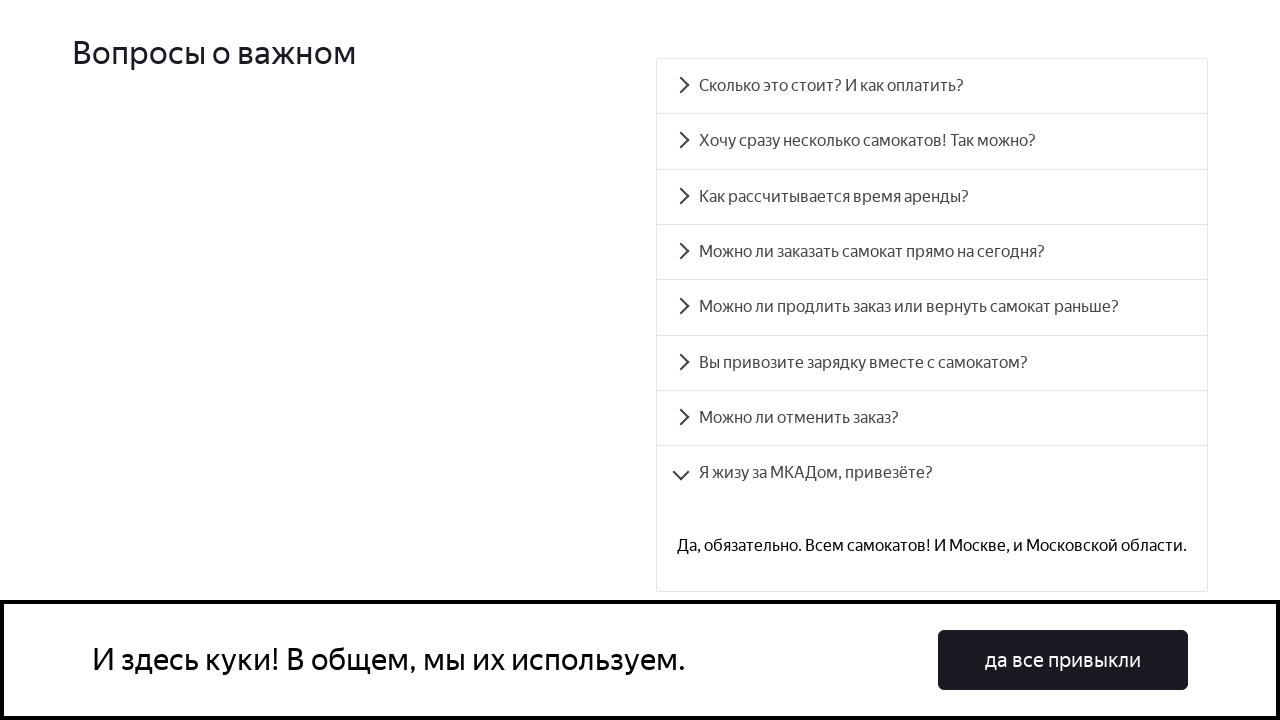